Tests multi-tab navigation by finding footer links on a practice page, opening each link in a new tab using keyboard shortcuts, and then iterating through all opened tabs.

Starting URL: http://www.qaclickacademy.com/practice.php

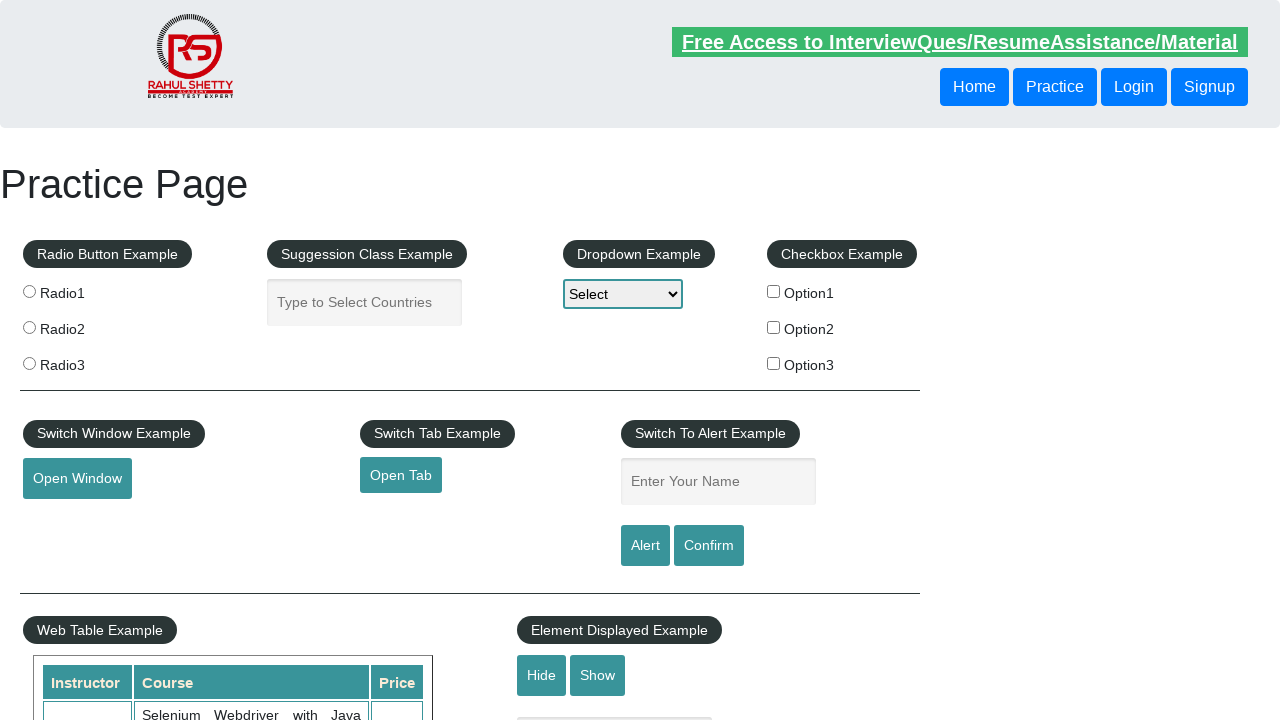

Set viewport size to 1920x1080
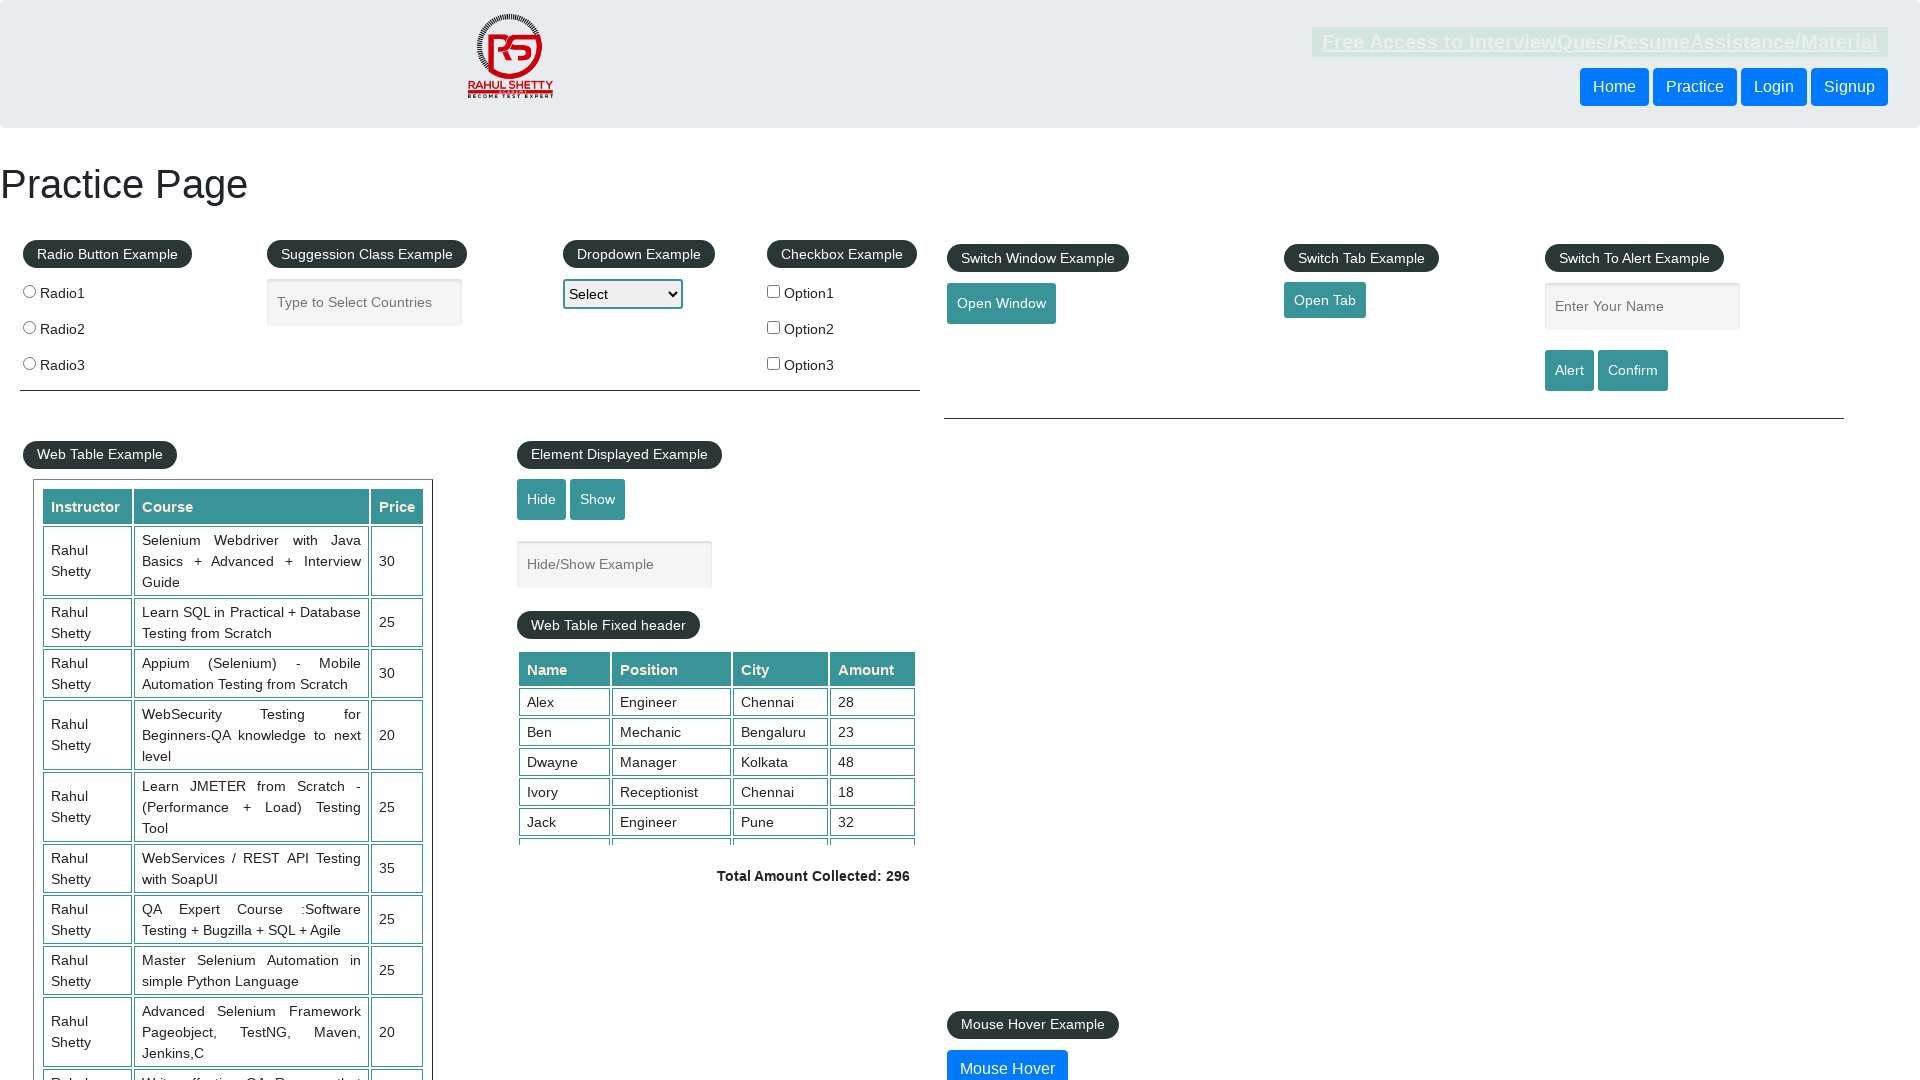

Footer element #gf-BIG loaded
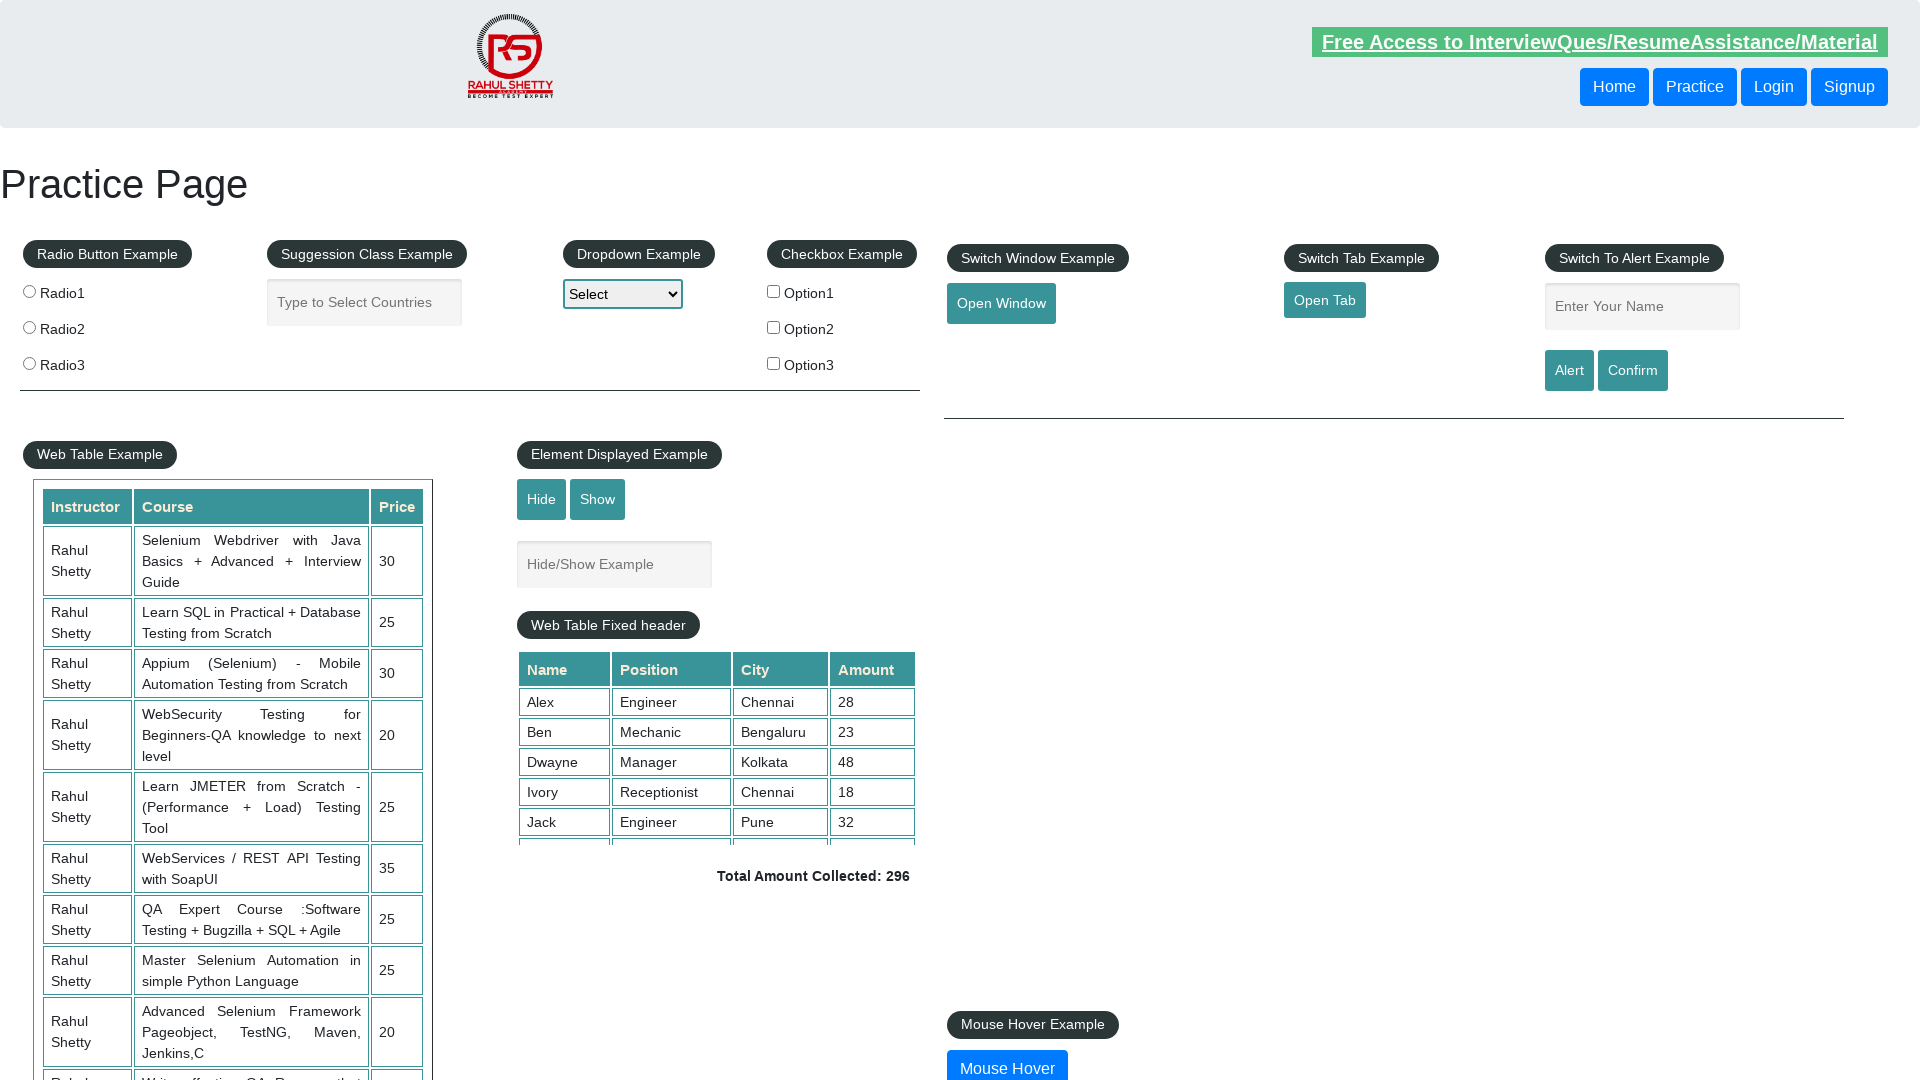

Found 5 footer links in first column
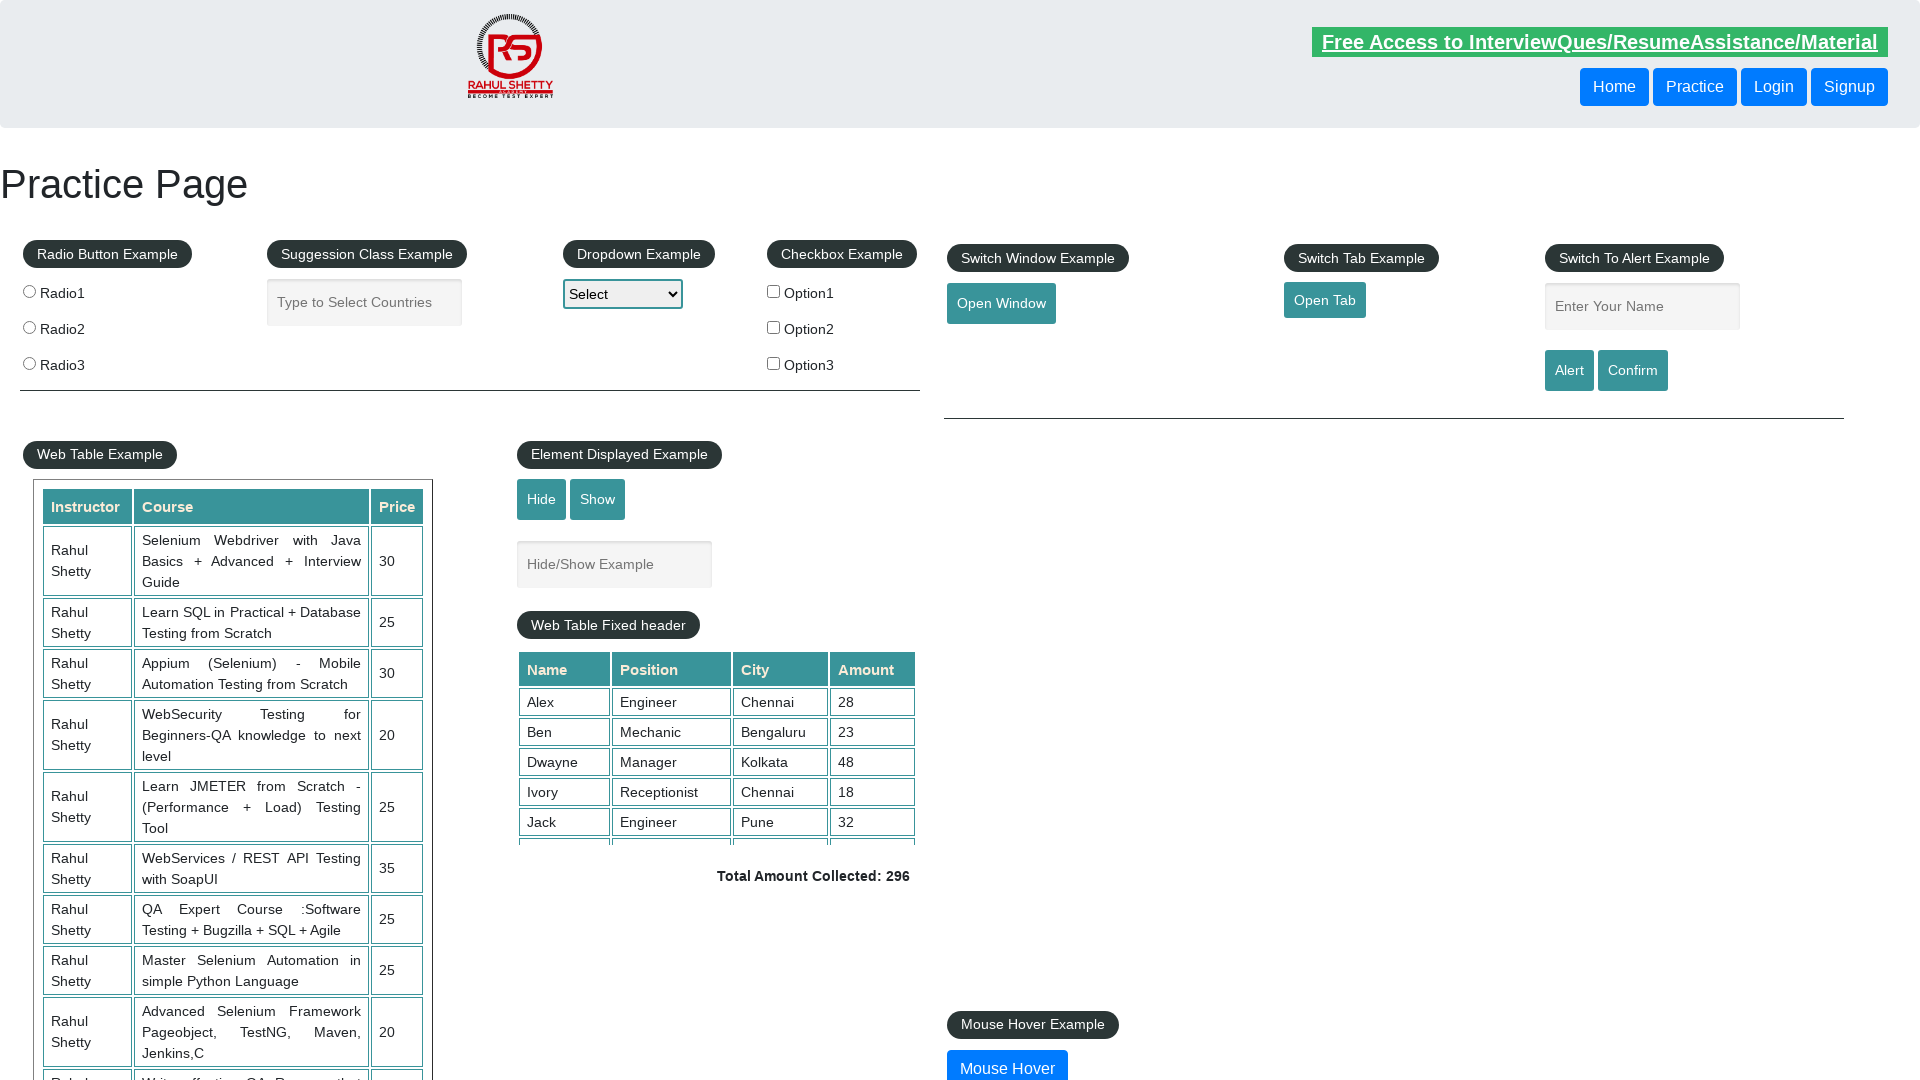

Opened footer link 1 in new tab using Ctrl+Click at (68, 880) on #gf-BIG table tbody tr td:first-child ul a >> nth=1
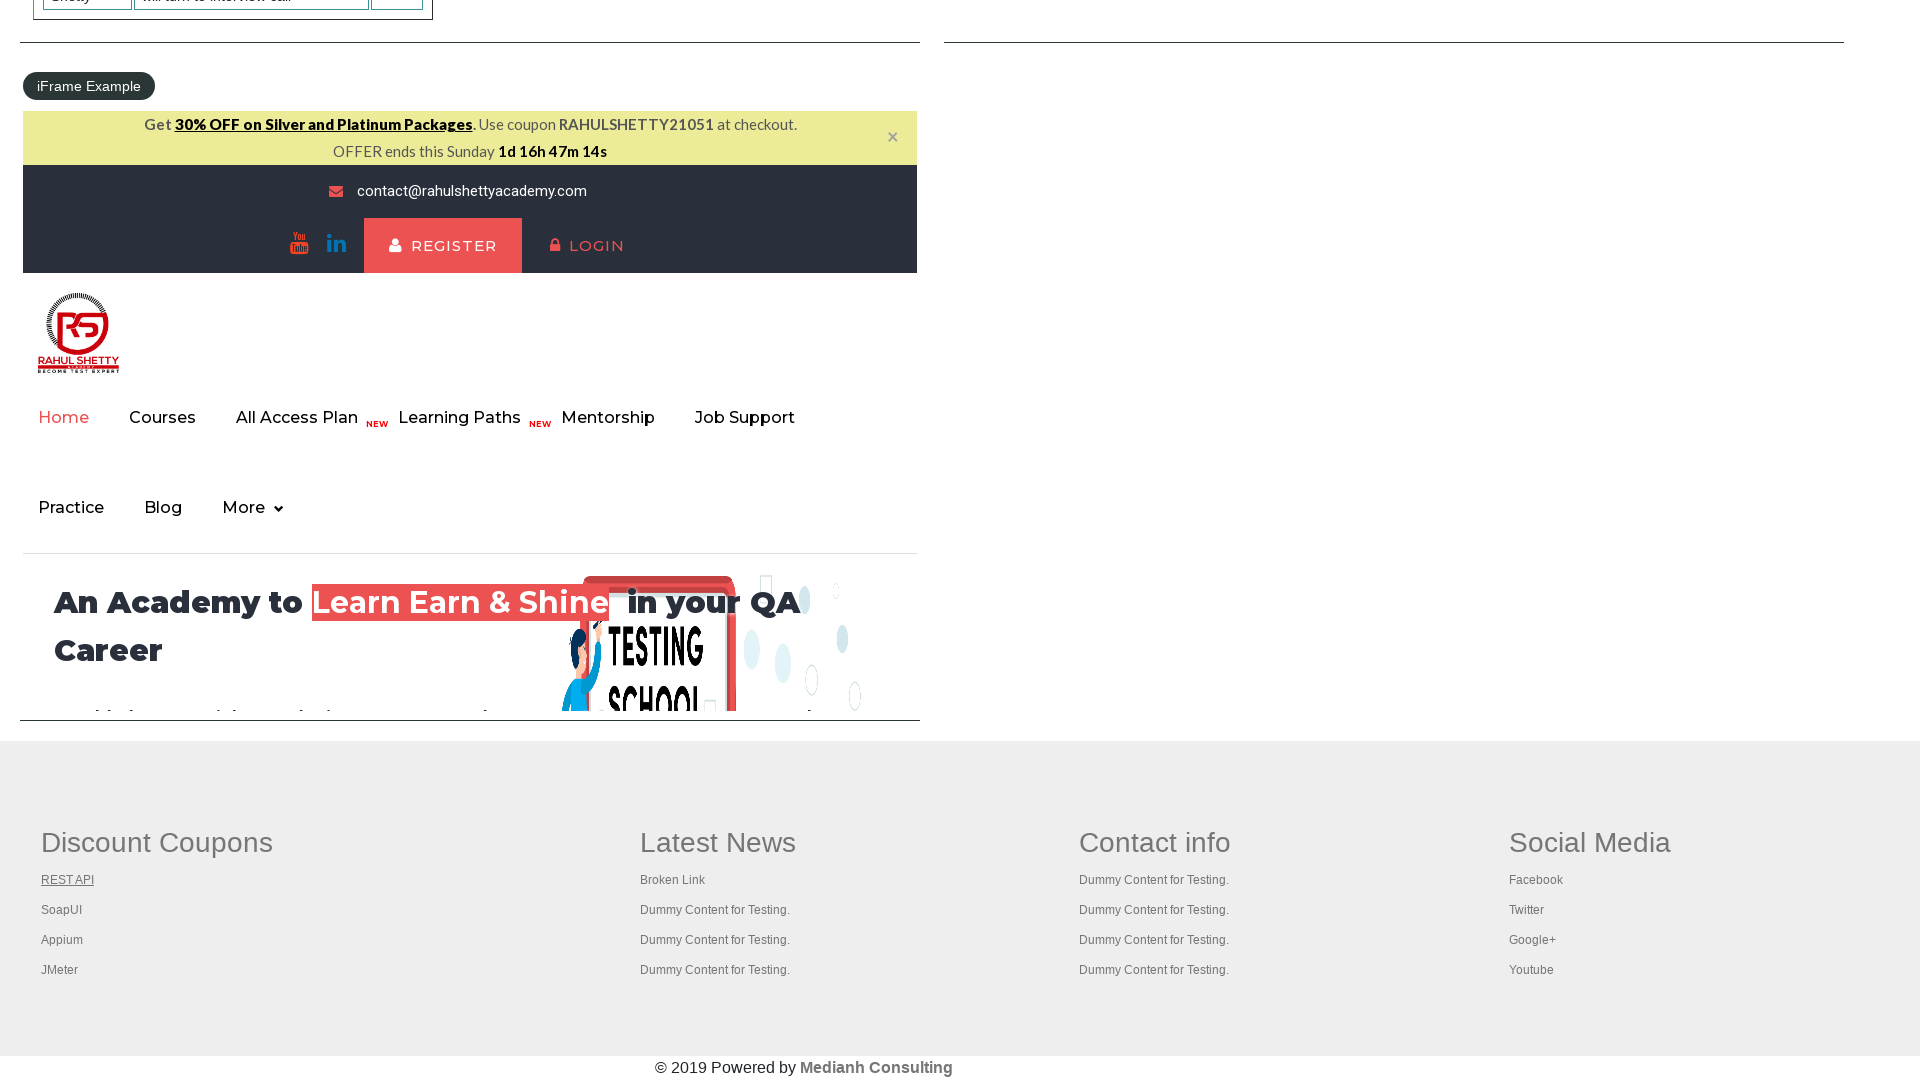

Waited 1 second for new tab to load
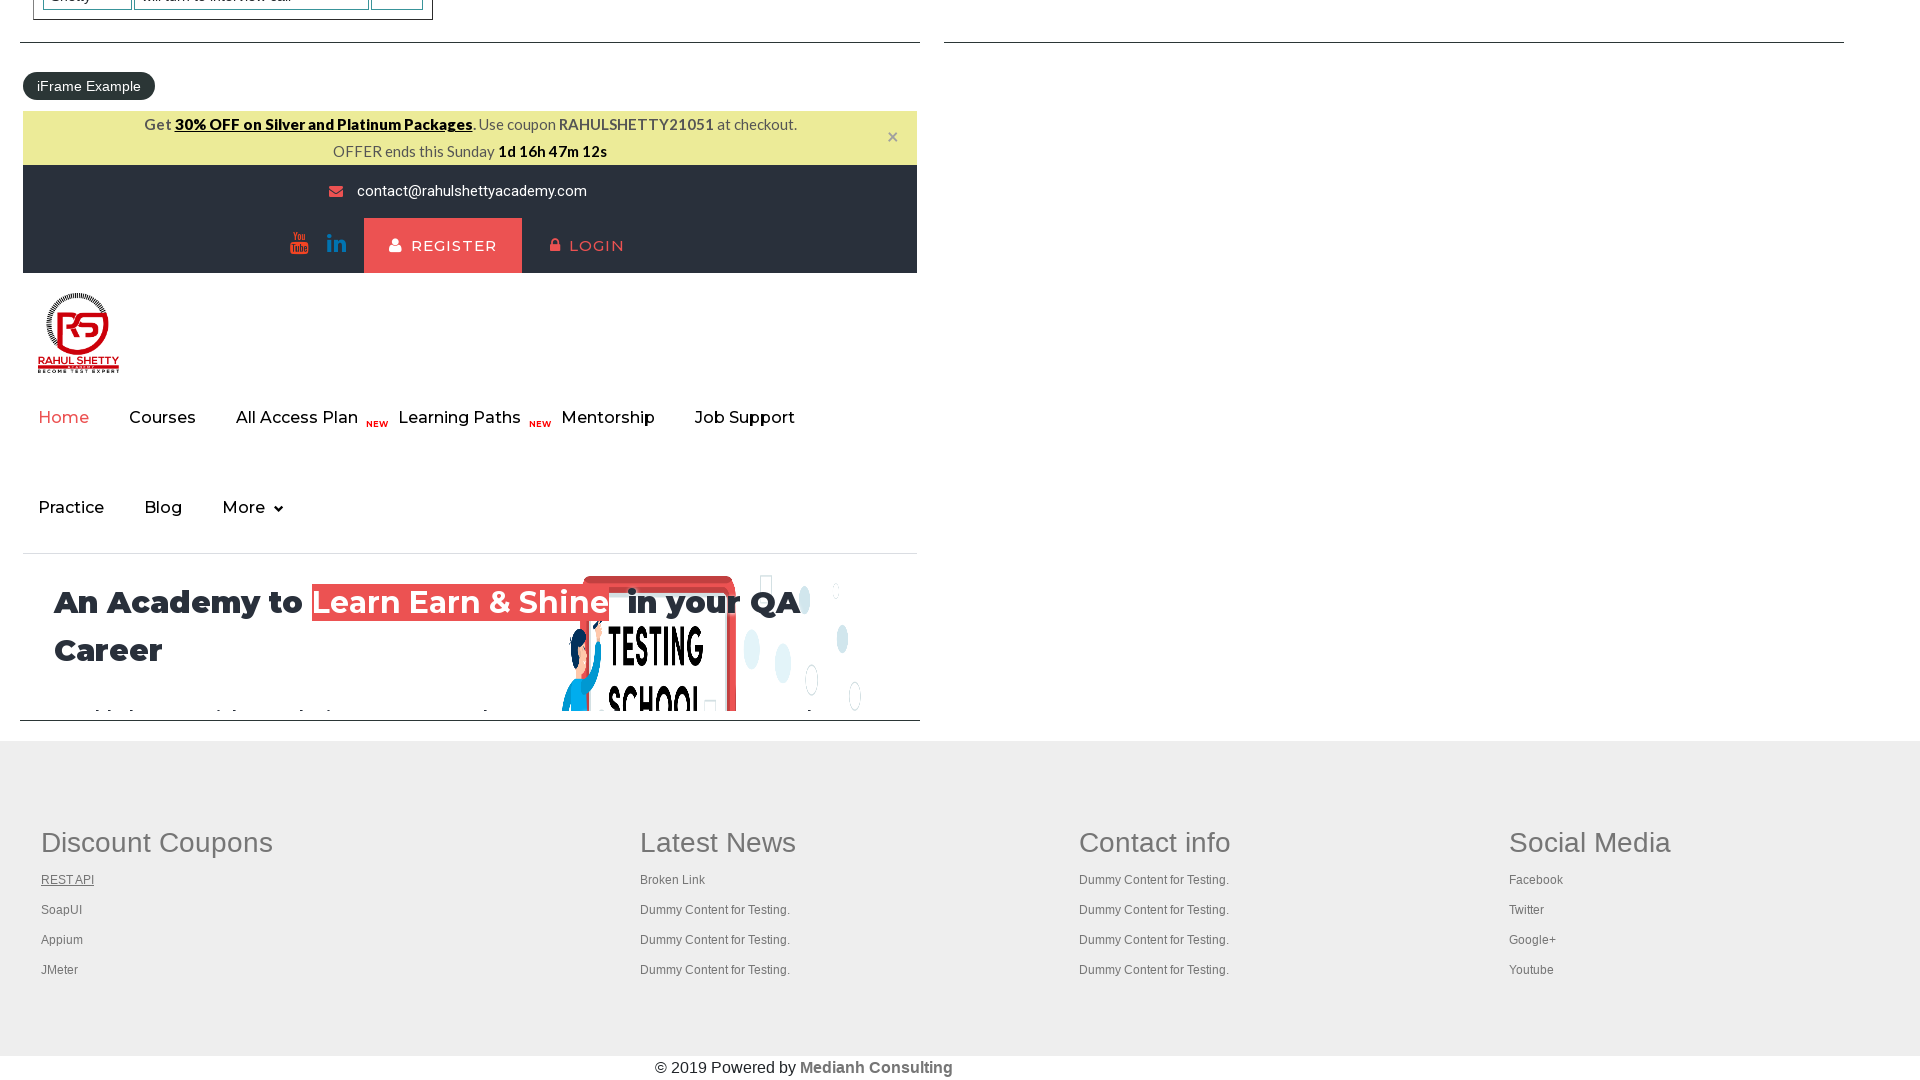

Opened footer link 2 in new tab using Ctrl+Click at (62, 910) on #gf-BIG table tbody tr td:first-child ul a >> nth=2
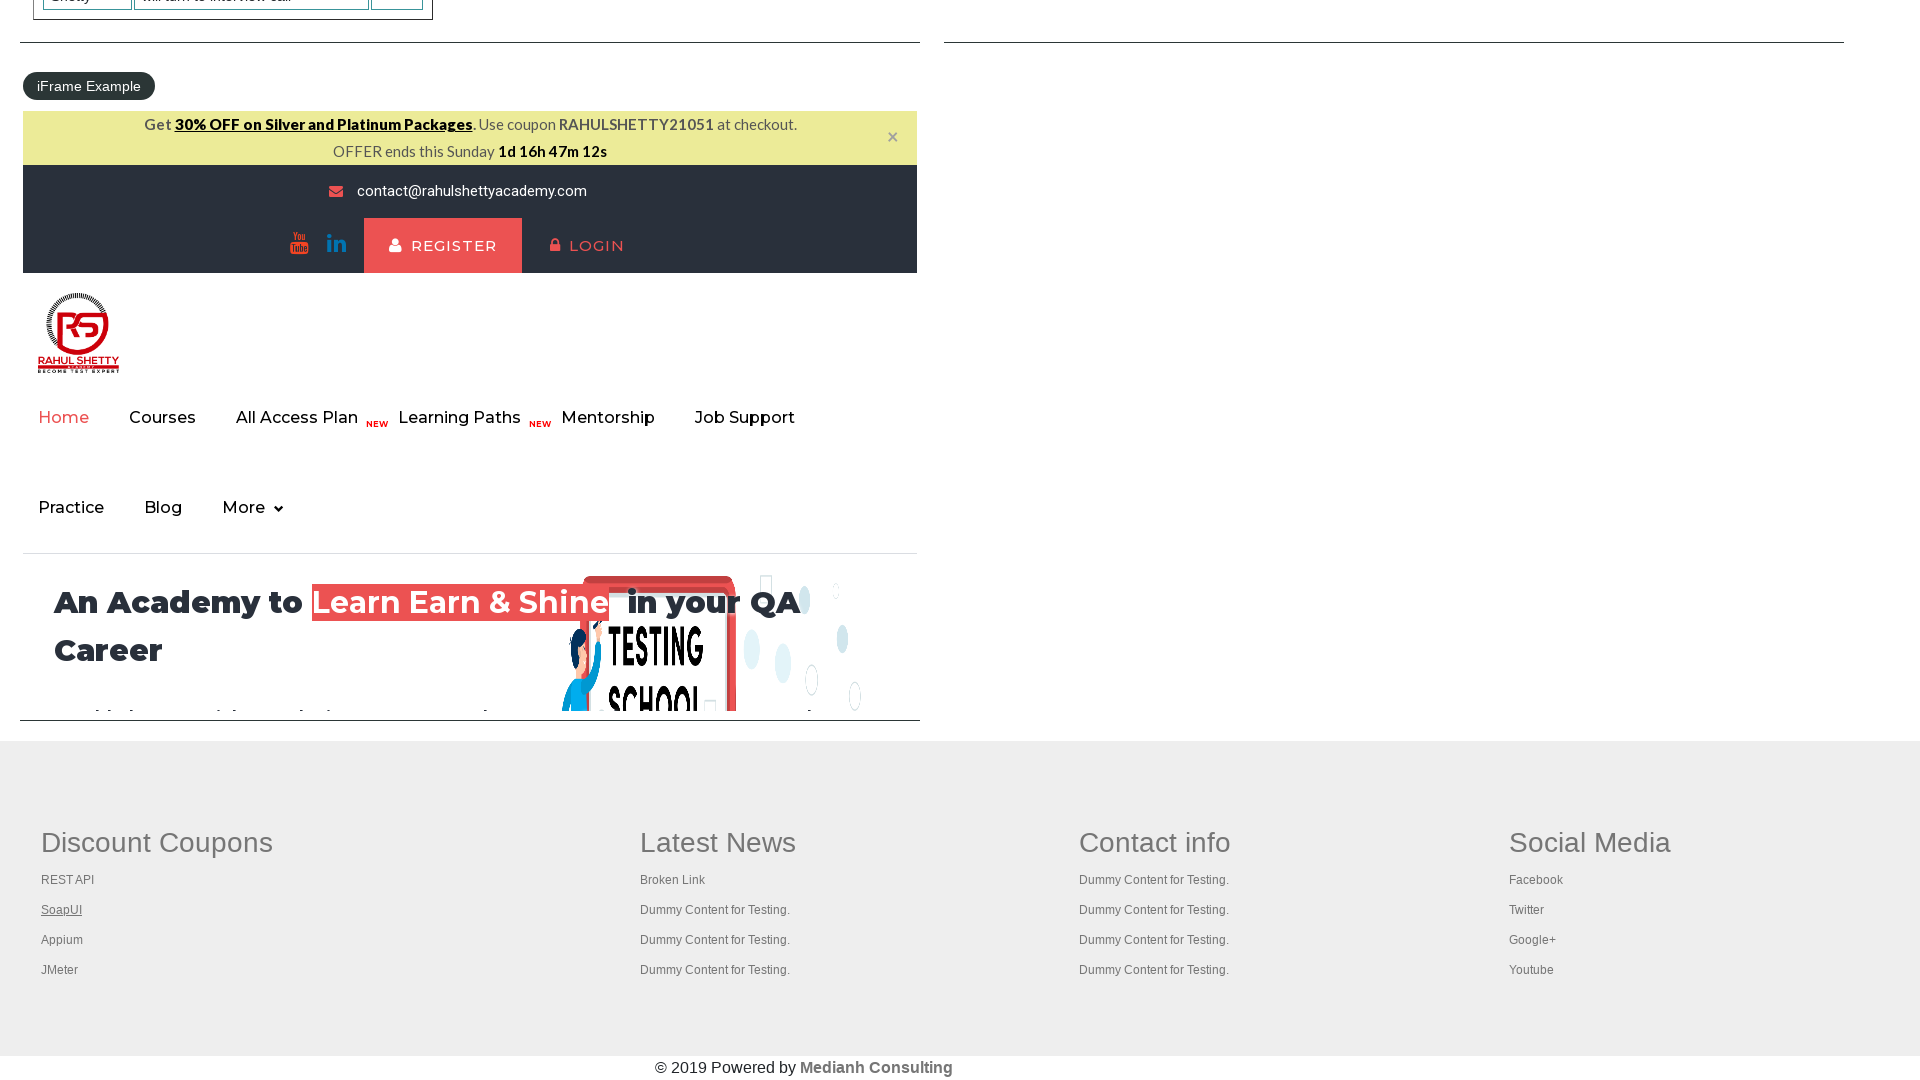

Waited 1 second for new tab to load
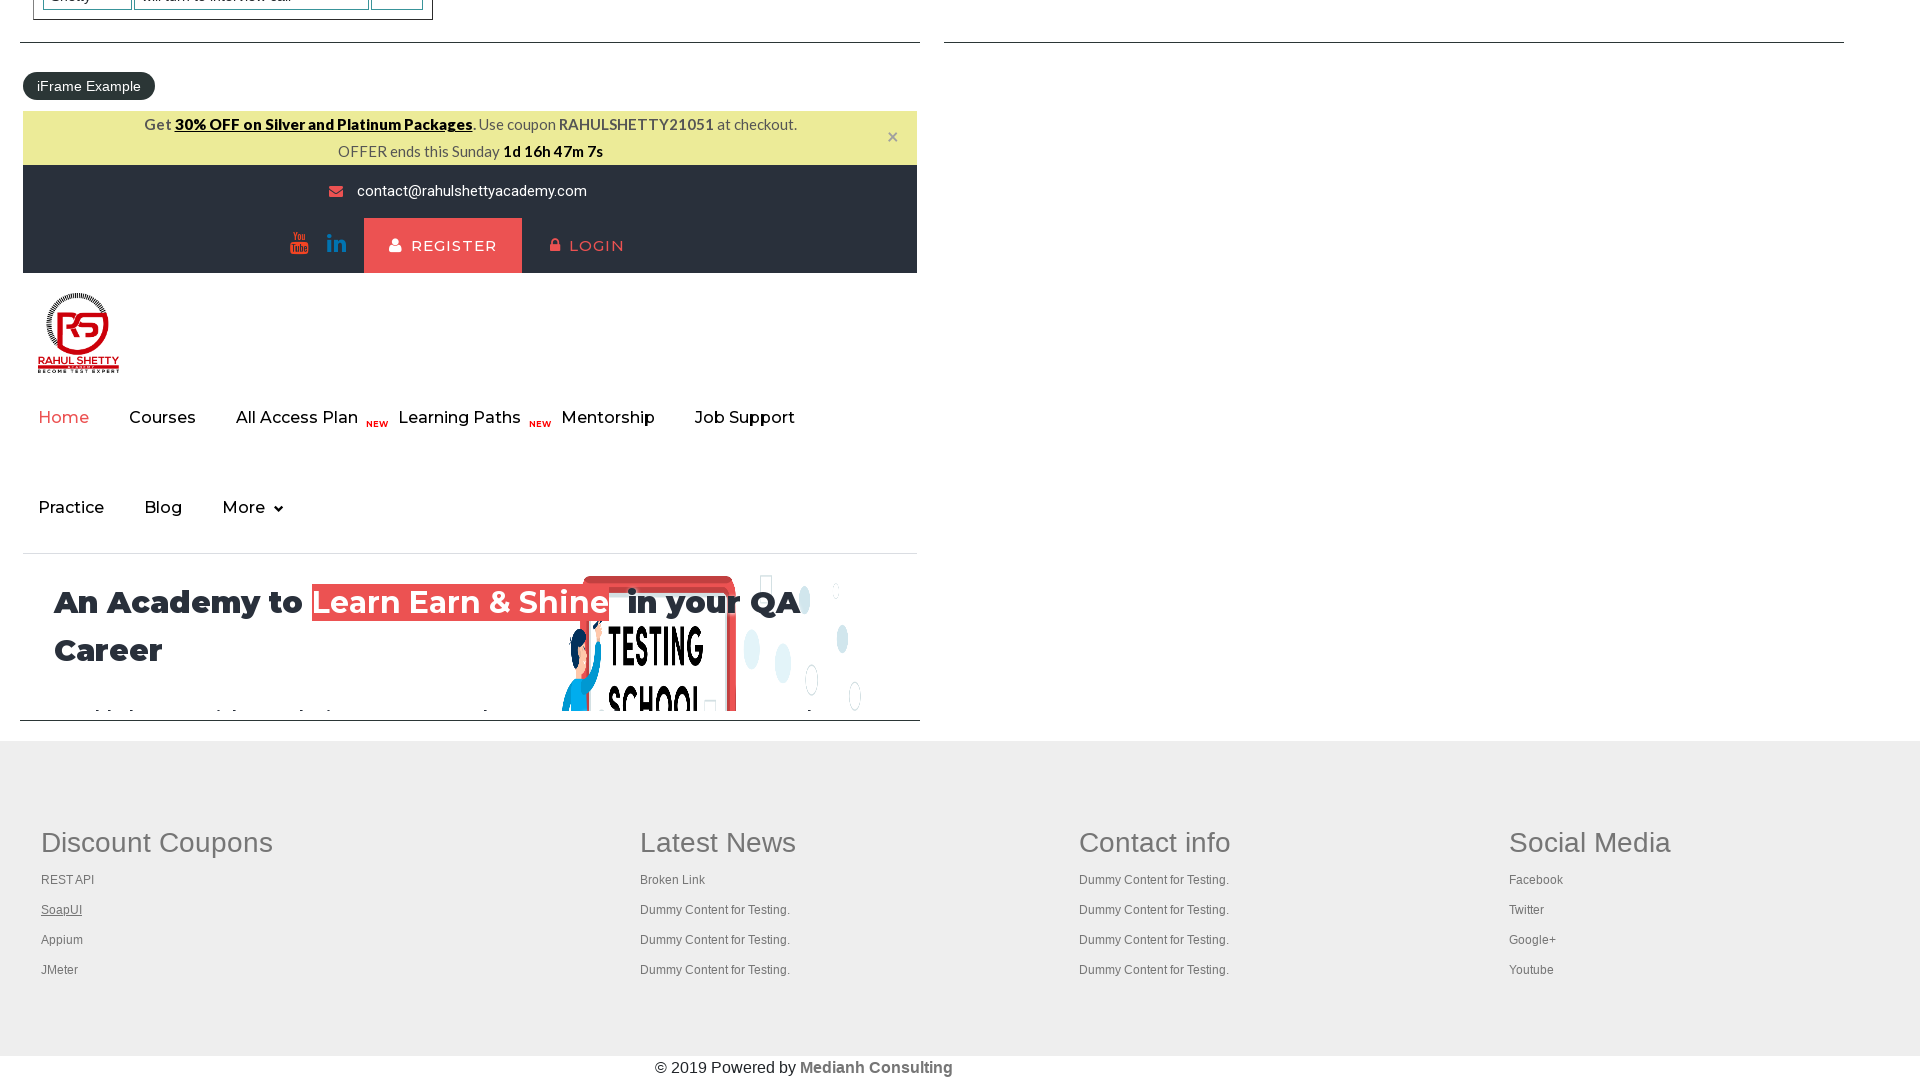

Opened footer link 3 in new tab using Ctrl+Click at (62, 940) on #gf-BIG table tbody tr td:first-child ul a >> nth=3
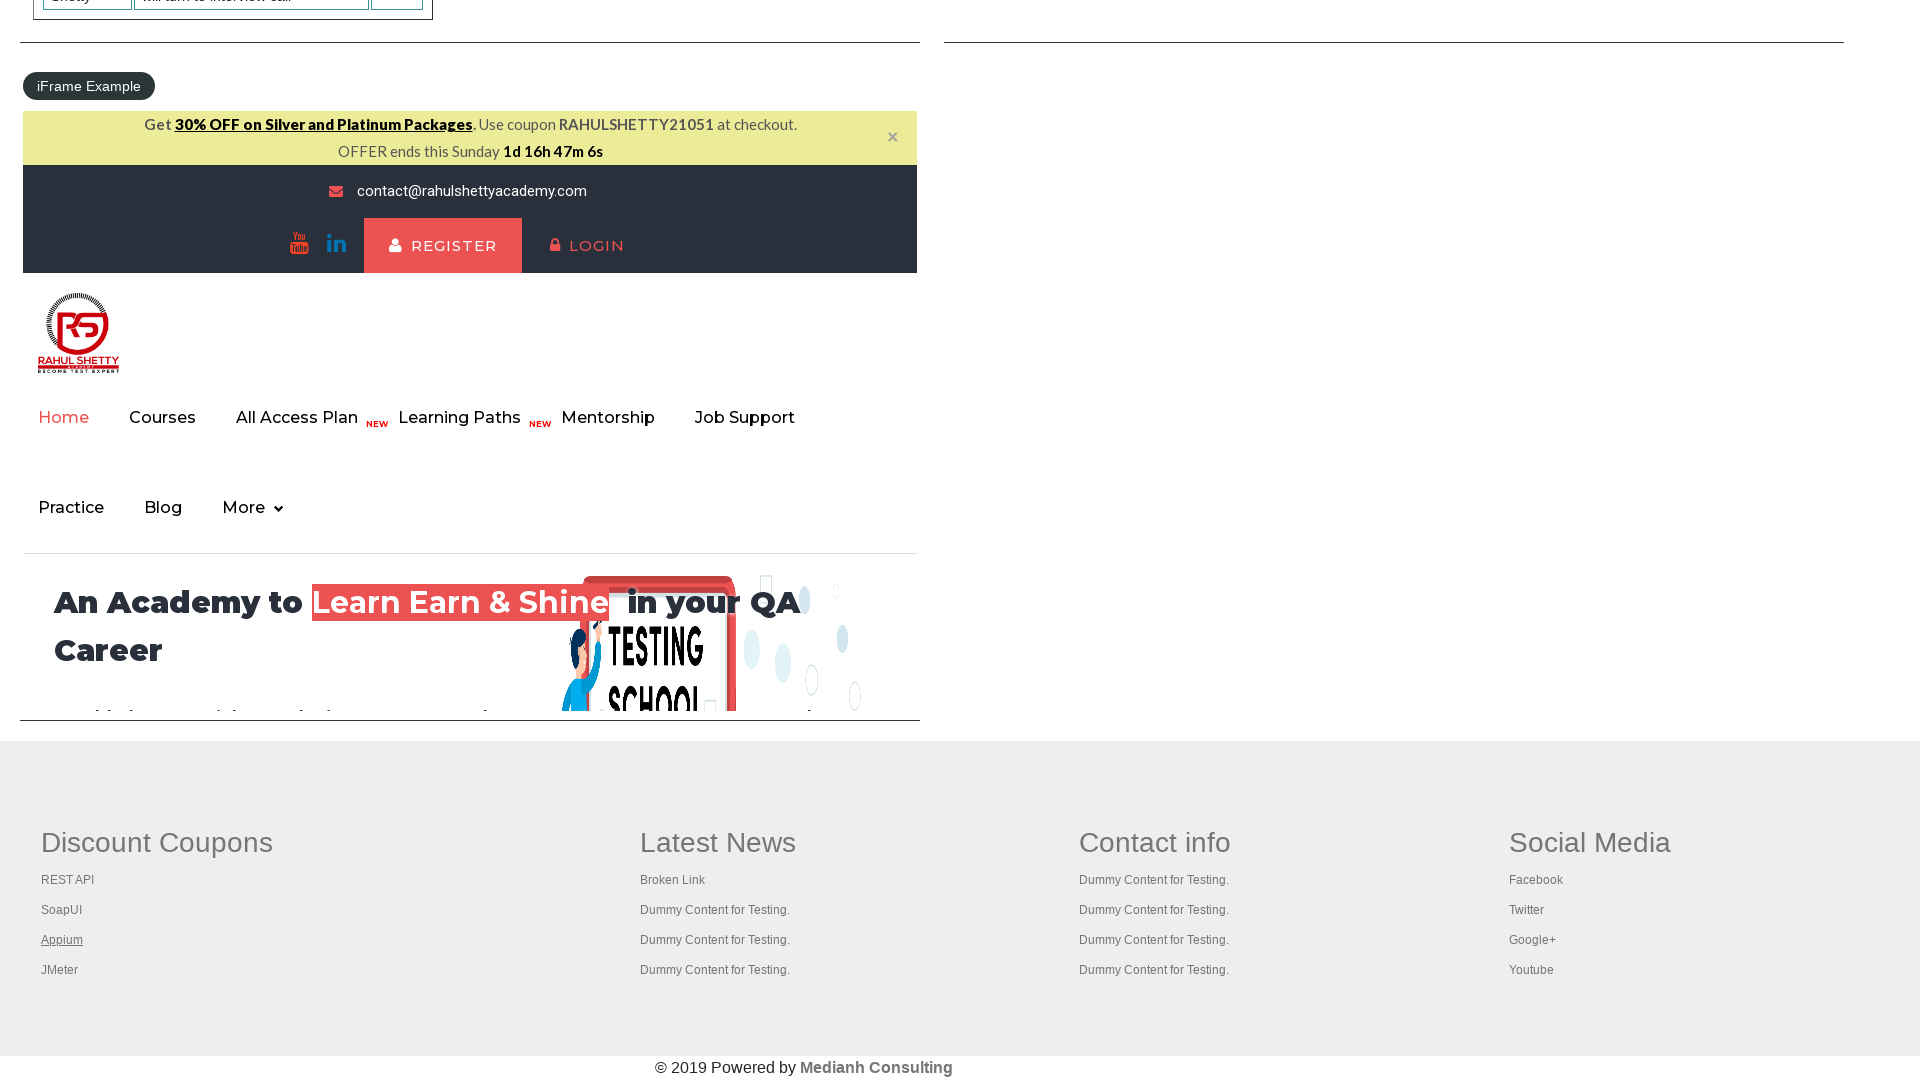

Waited 1 second for new tab to load
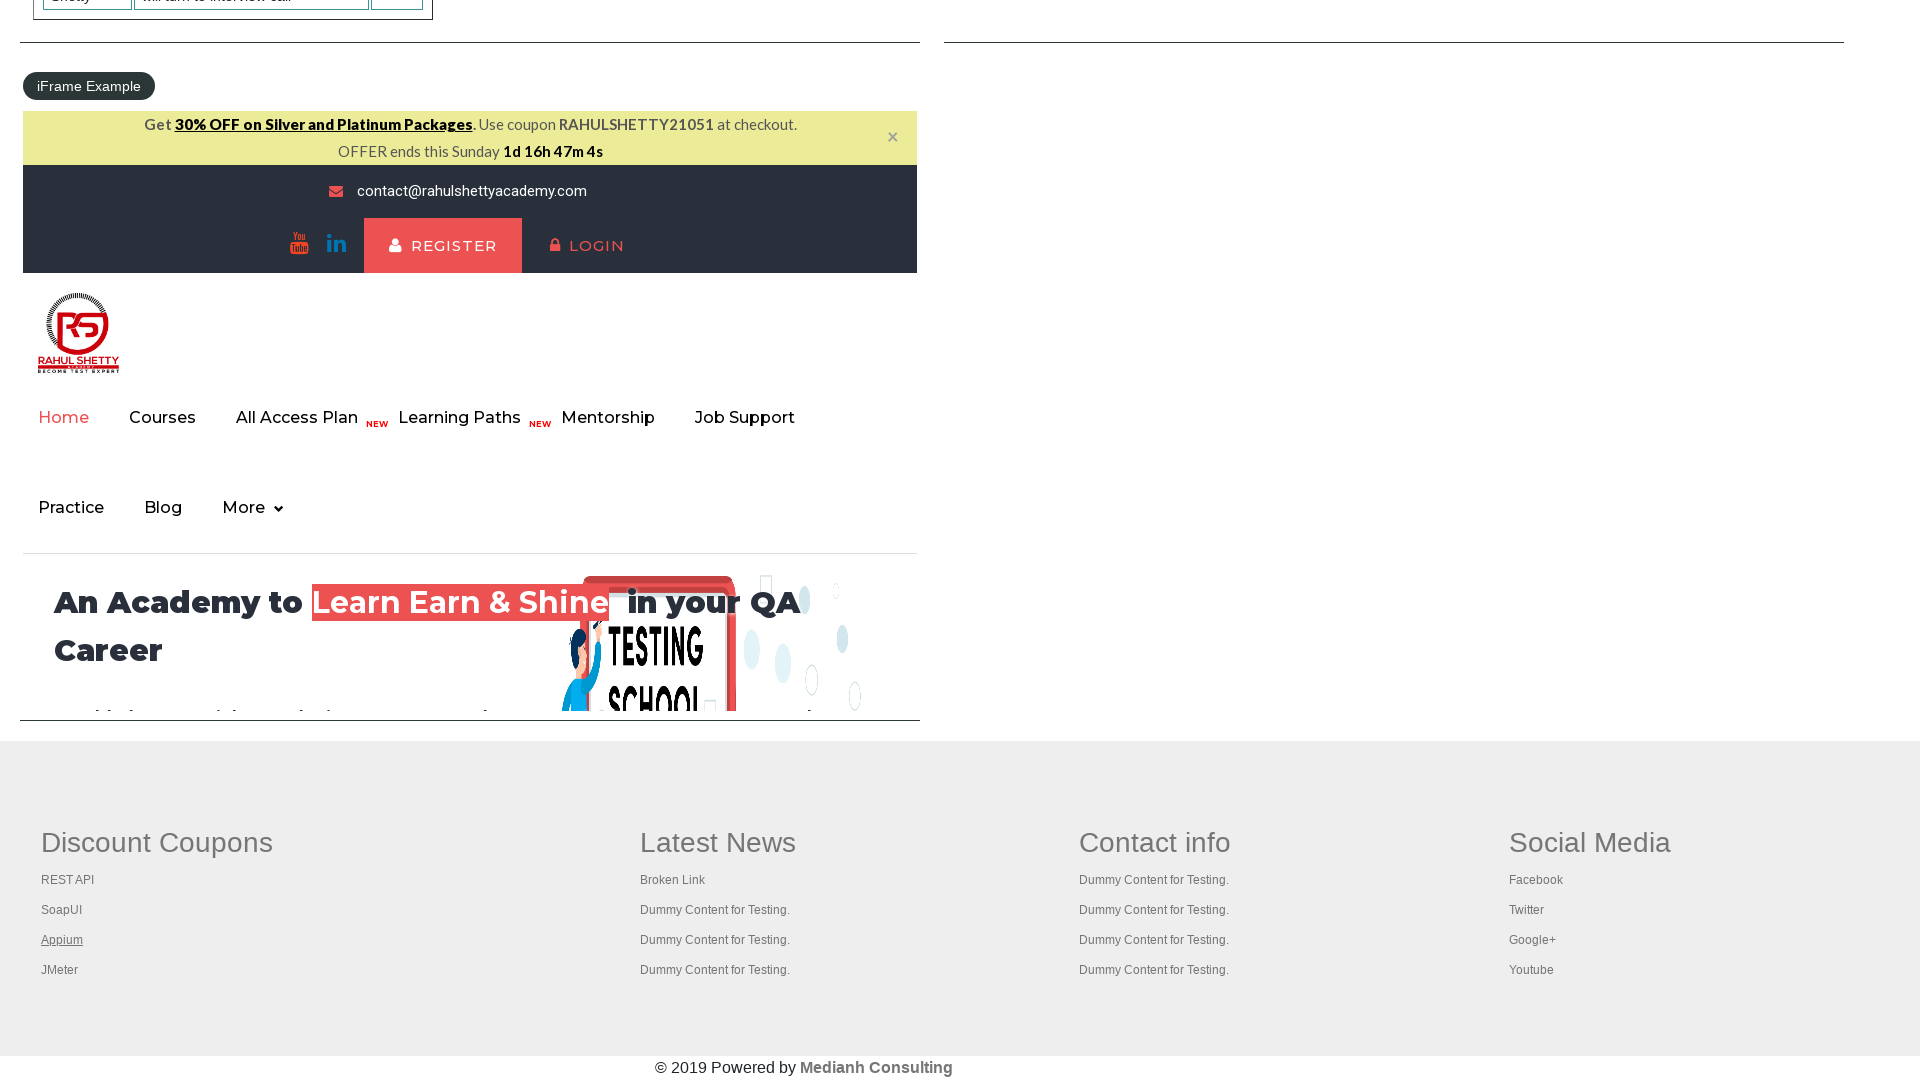

Opened footer link 4 in new tab using Ctrl+Click at (60, 970) on #gf-BIG table tbody tr td:first-child ul a >> nth=4
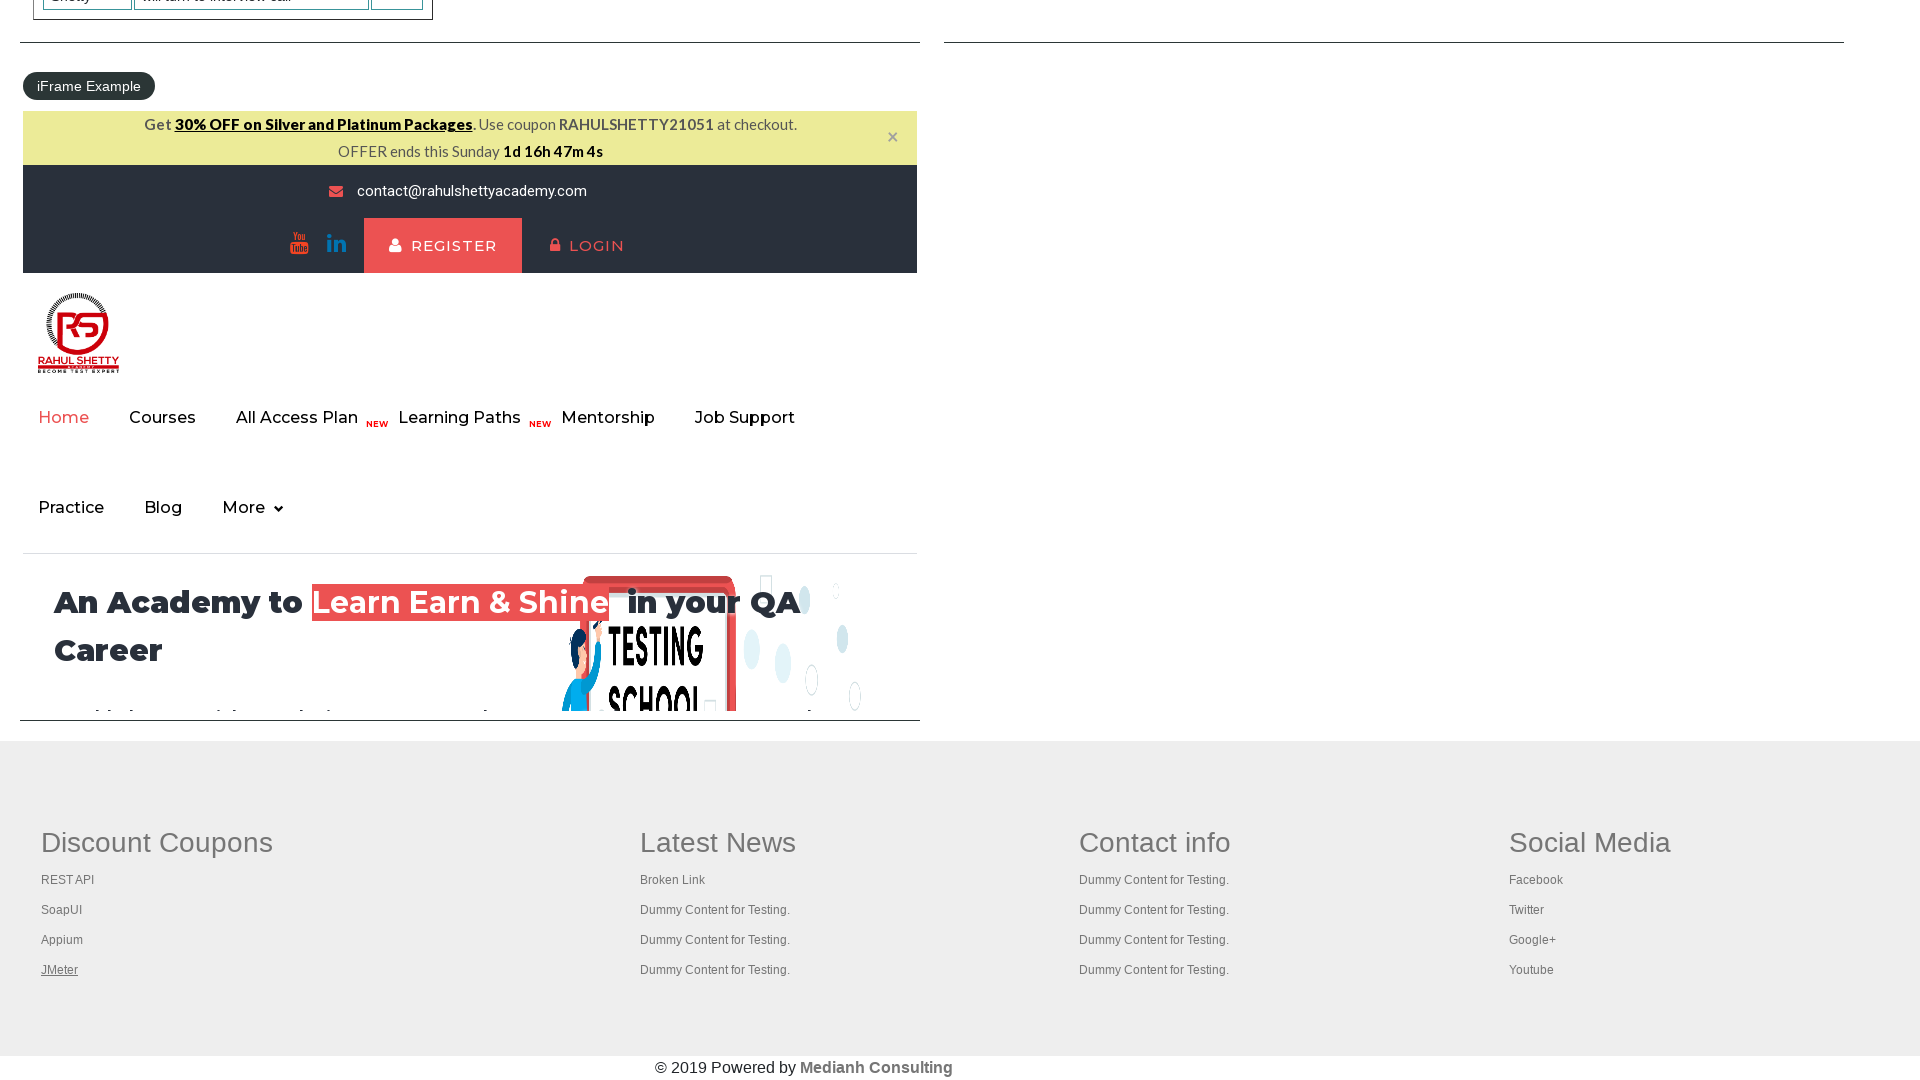

Waited 1 second for new tab to load
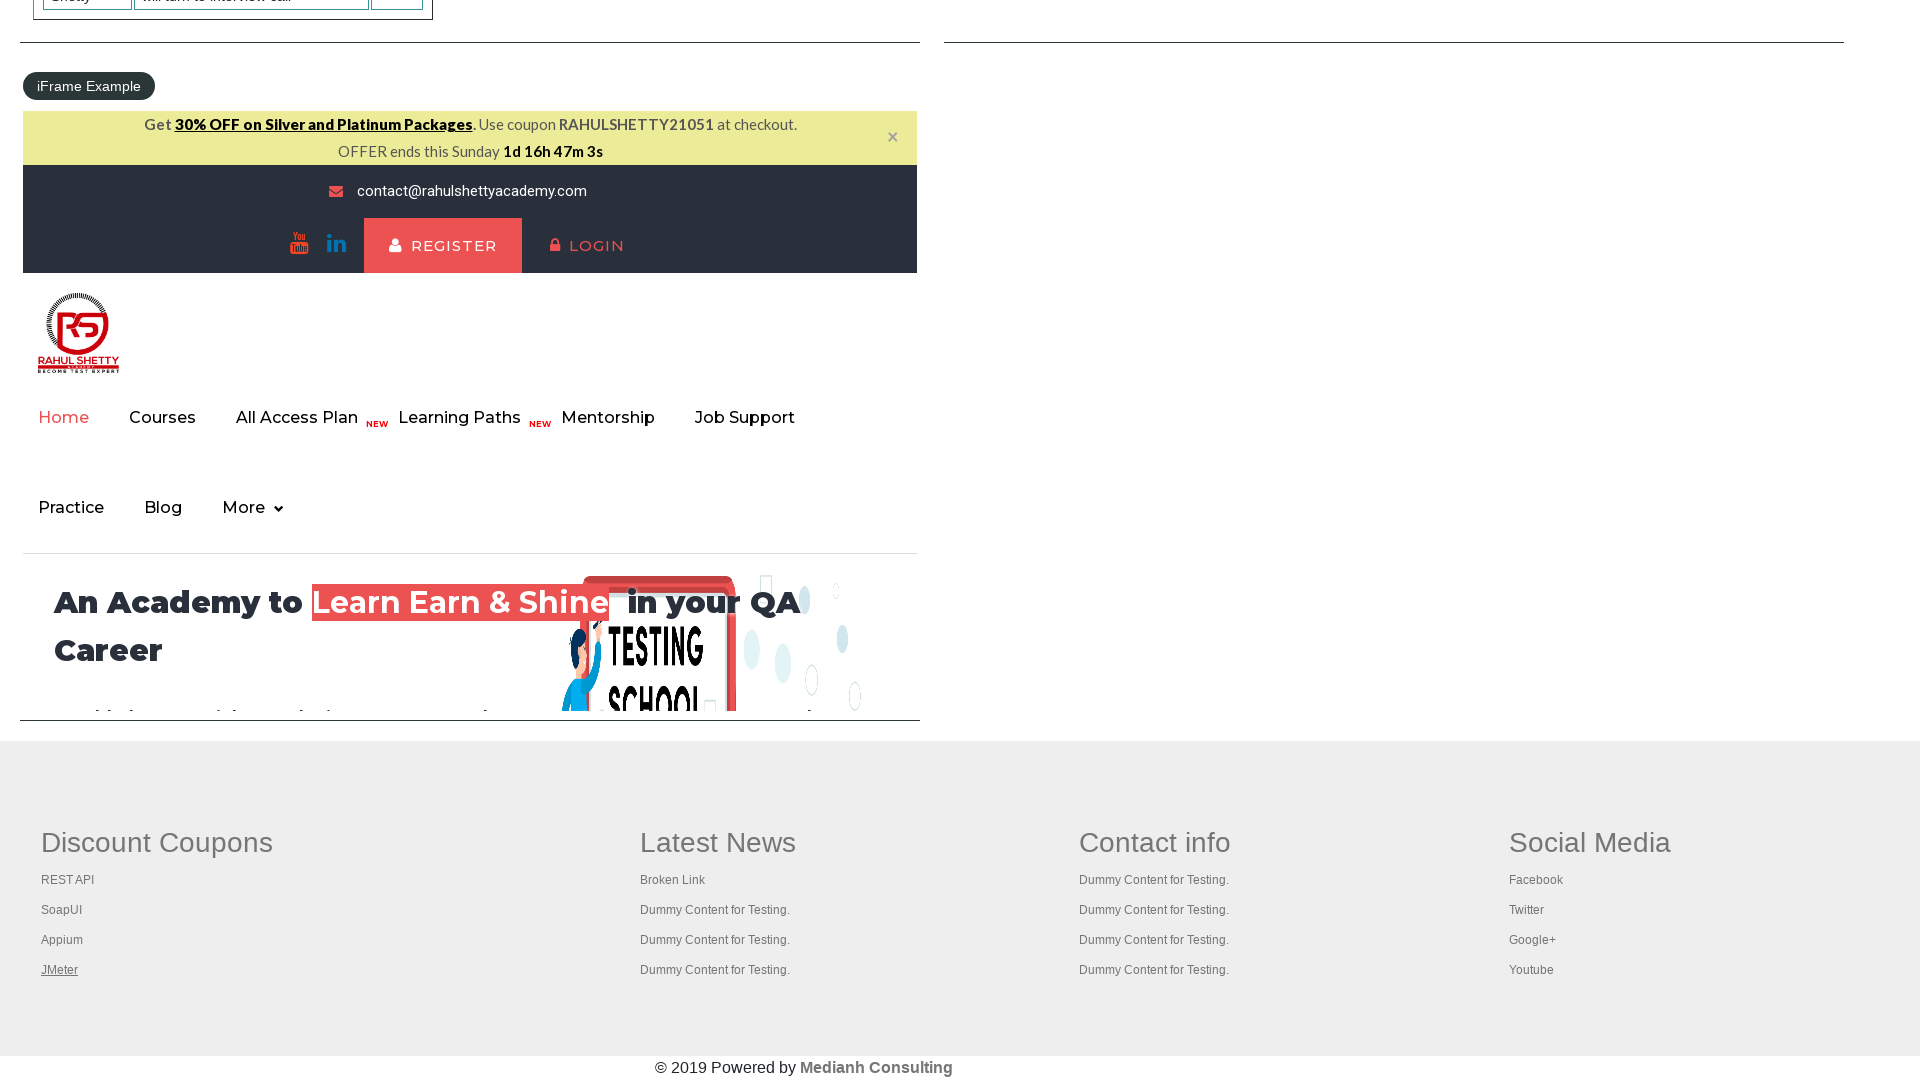

Retrieved all 5 open tabs from context
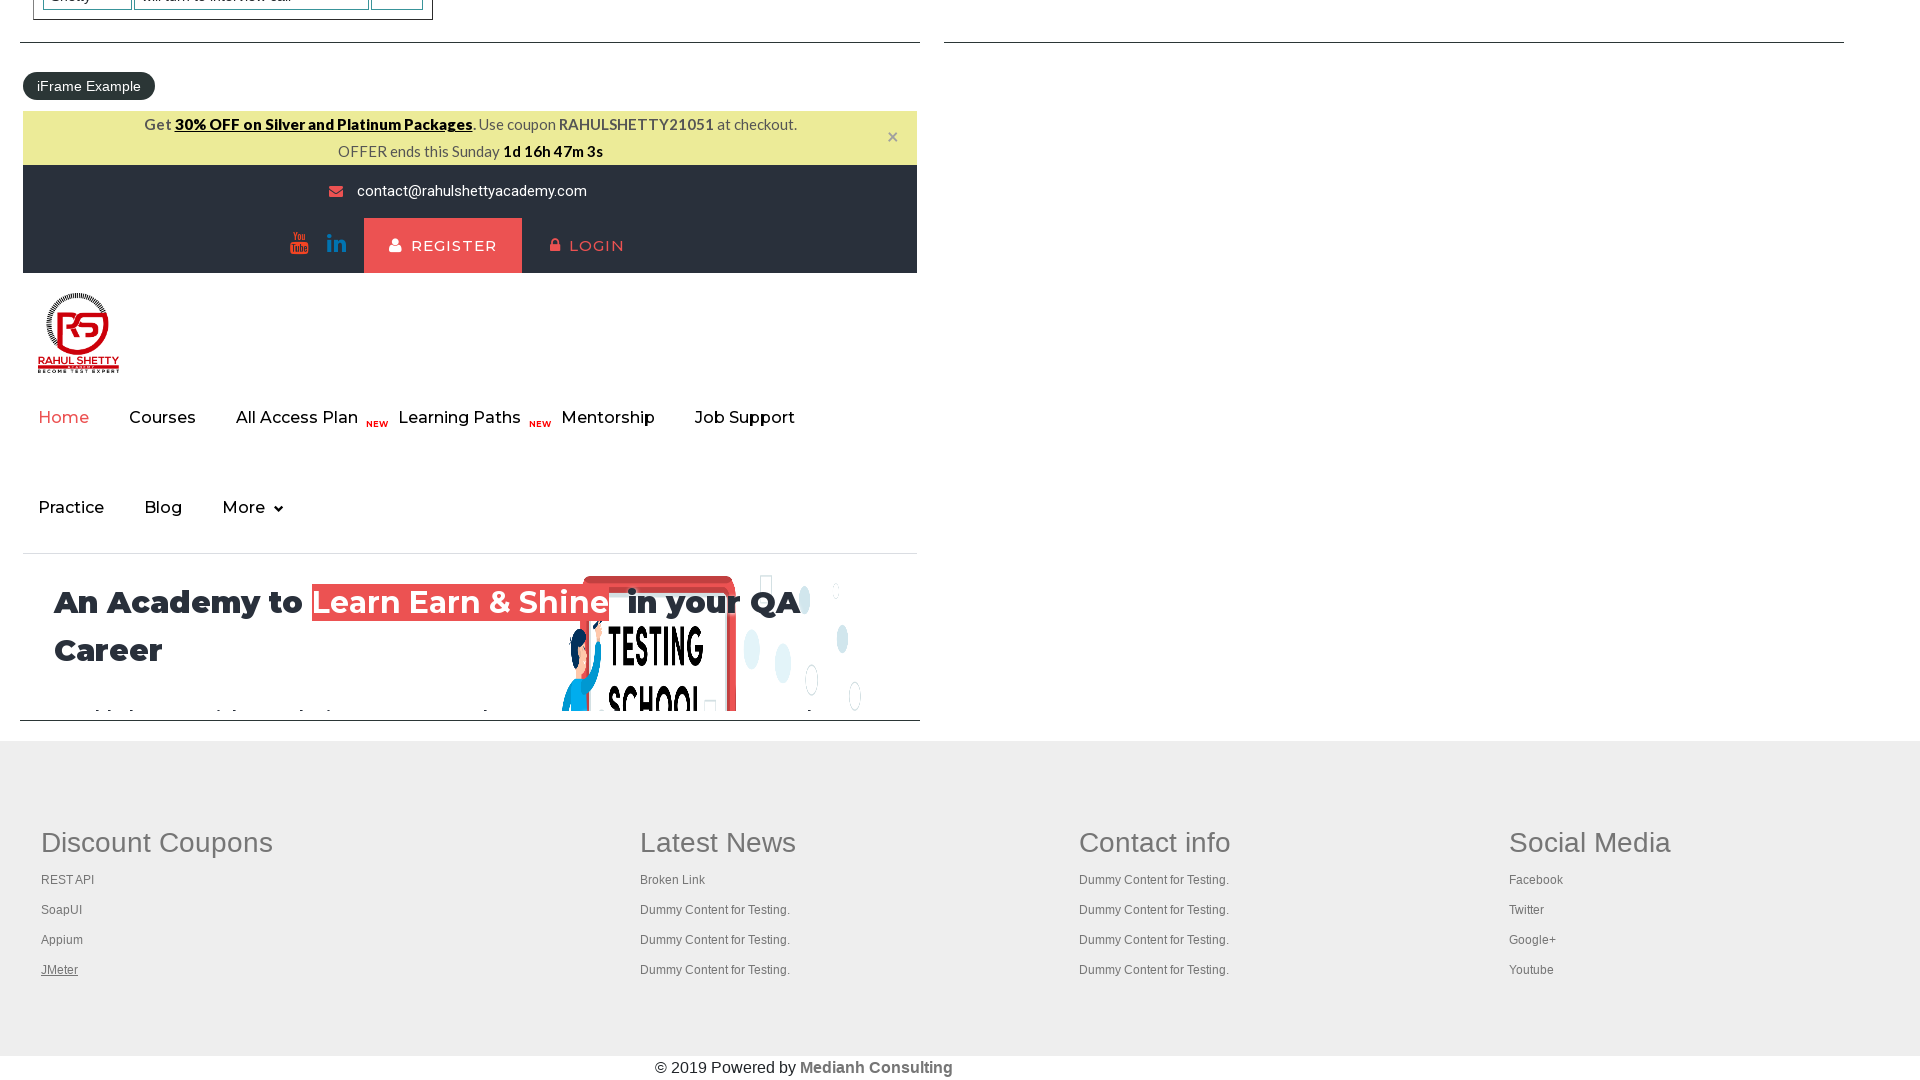

Brought tab to front
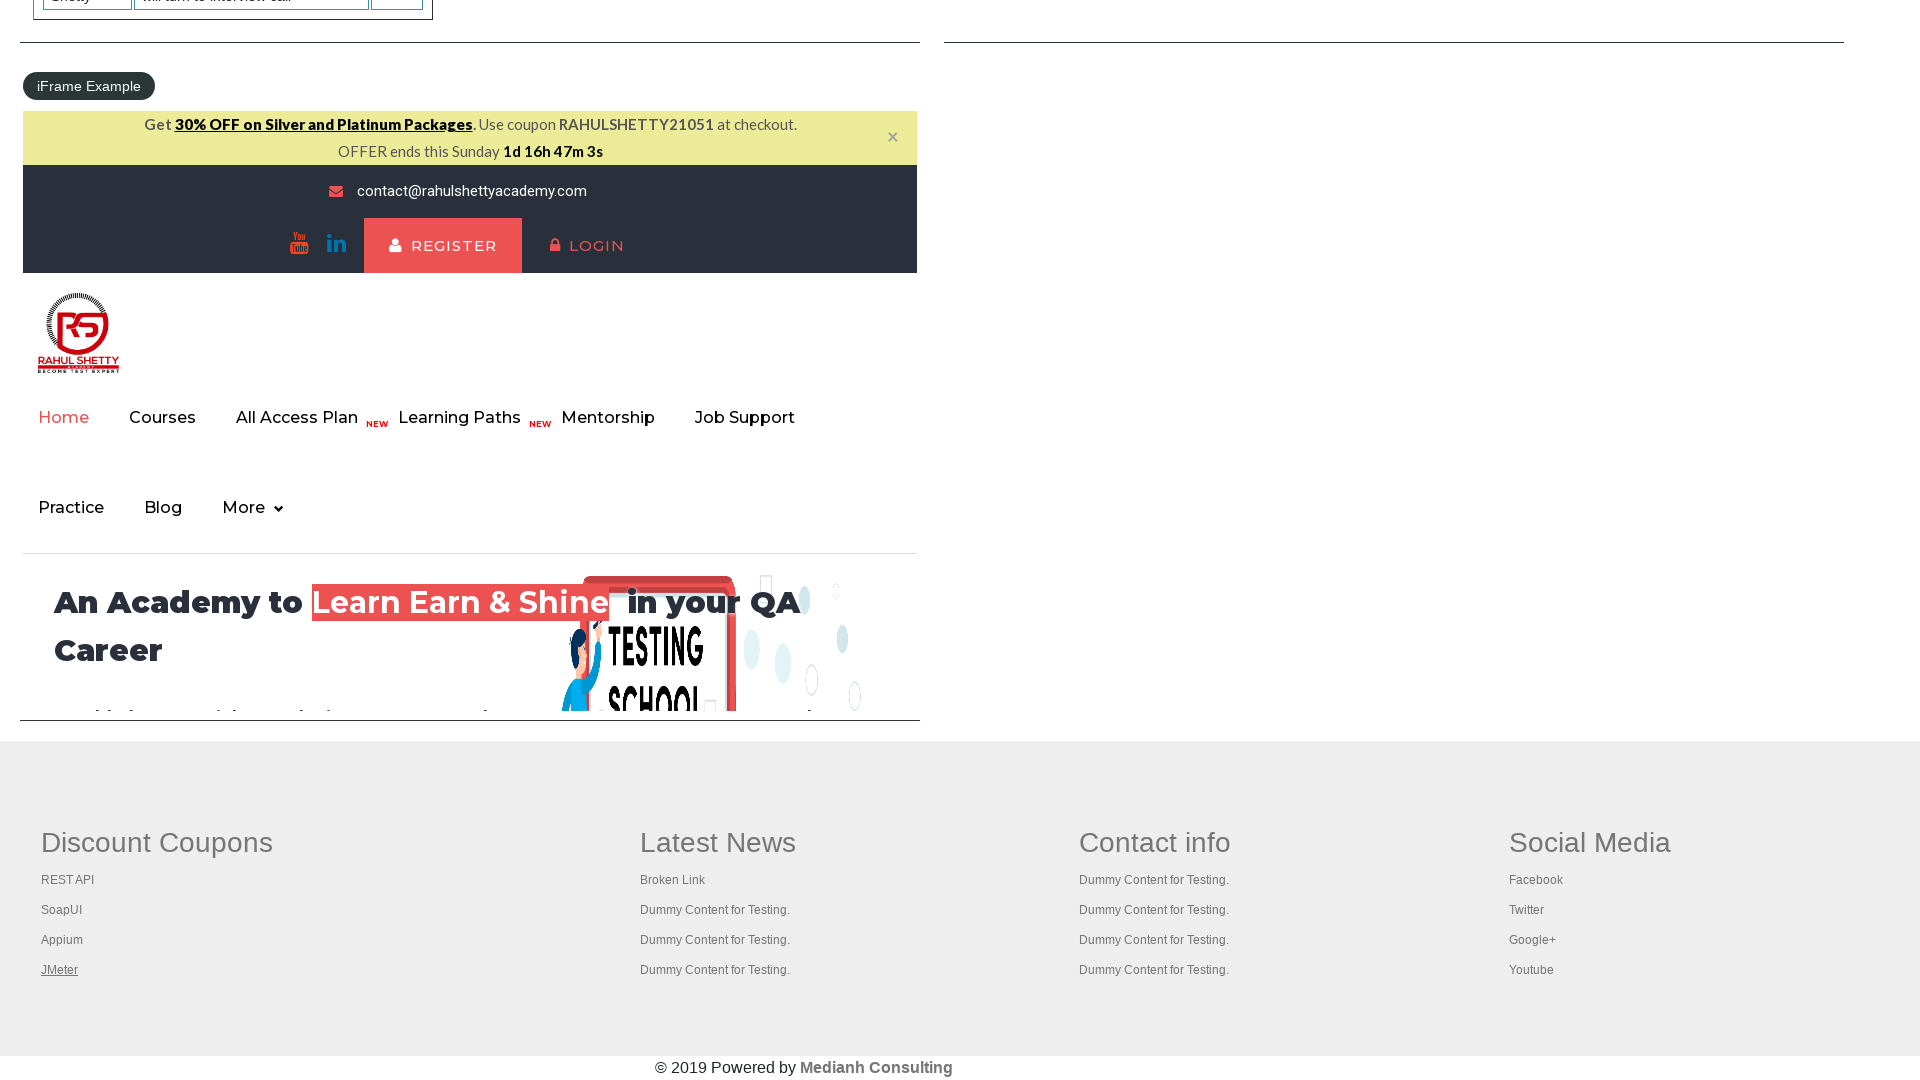

Tab loaded and ready (domcontentloaded)
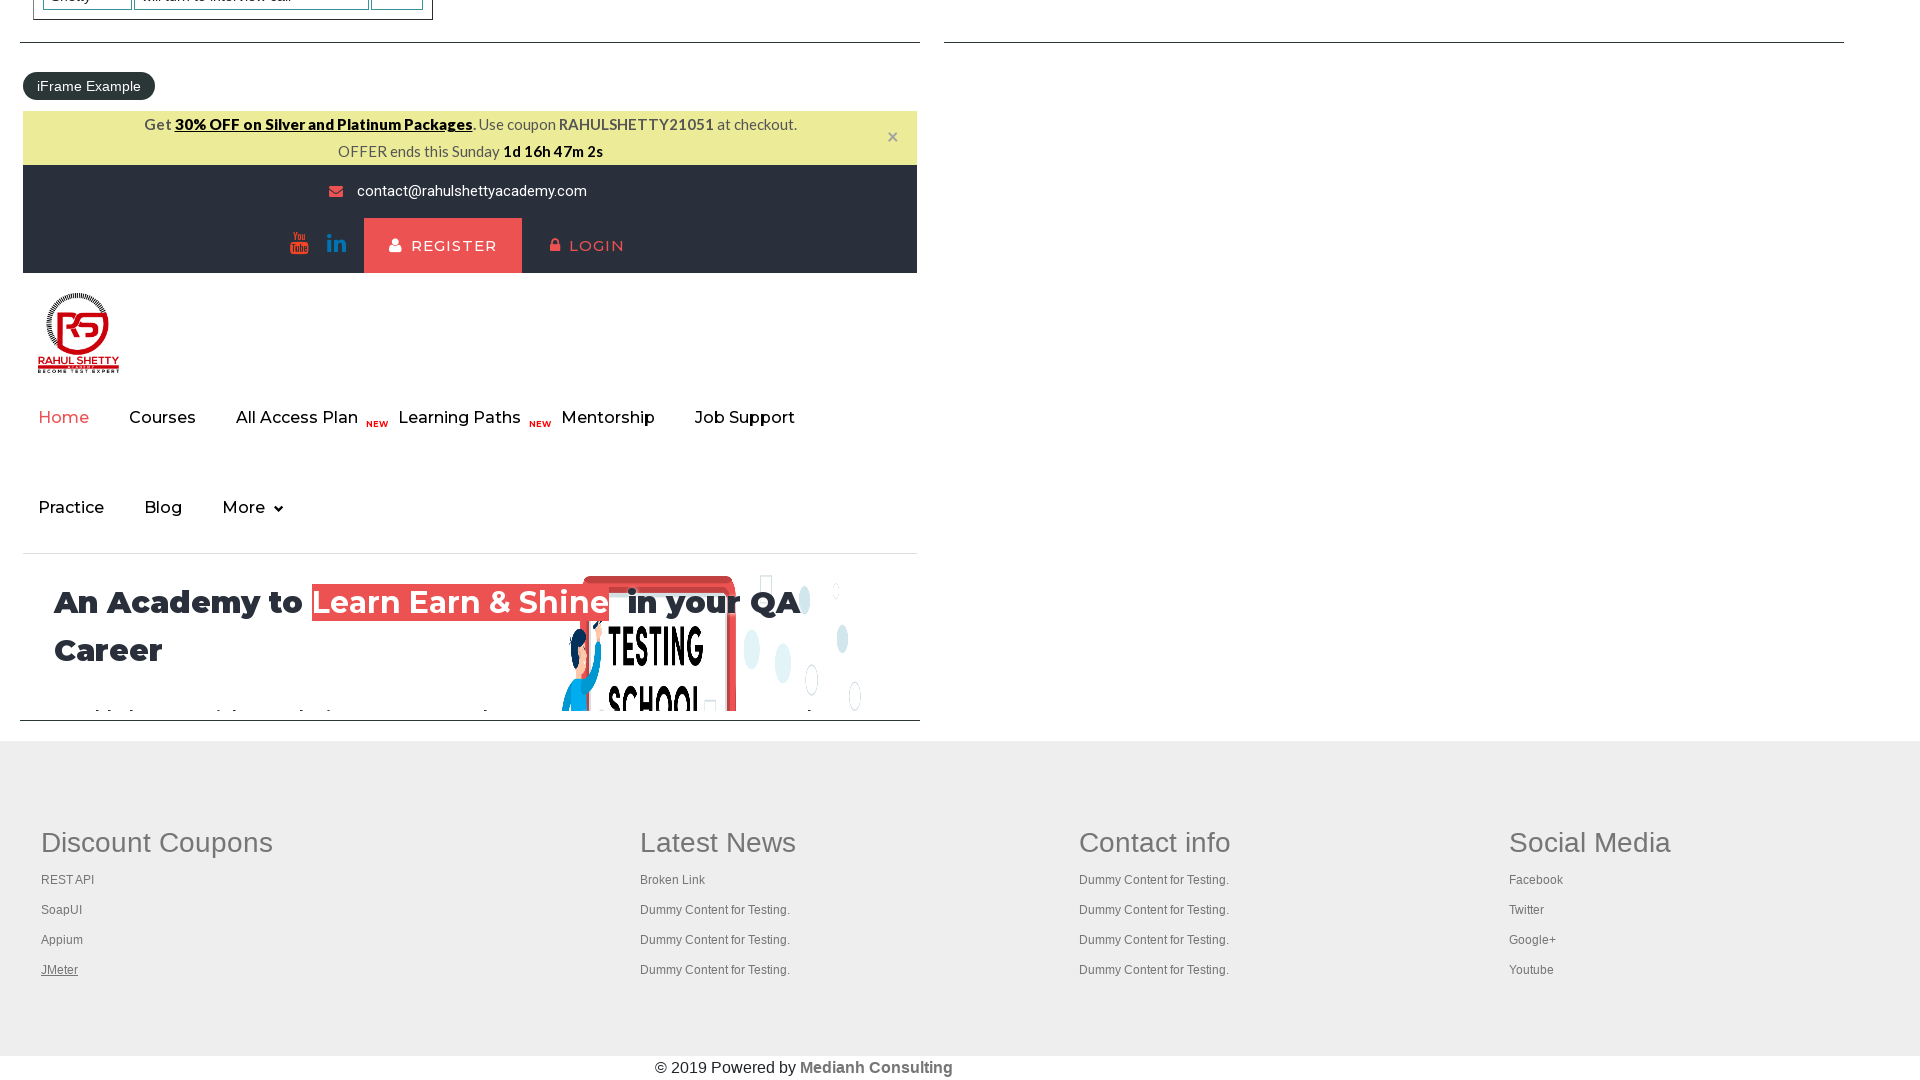

Brought tab to front
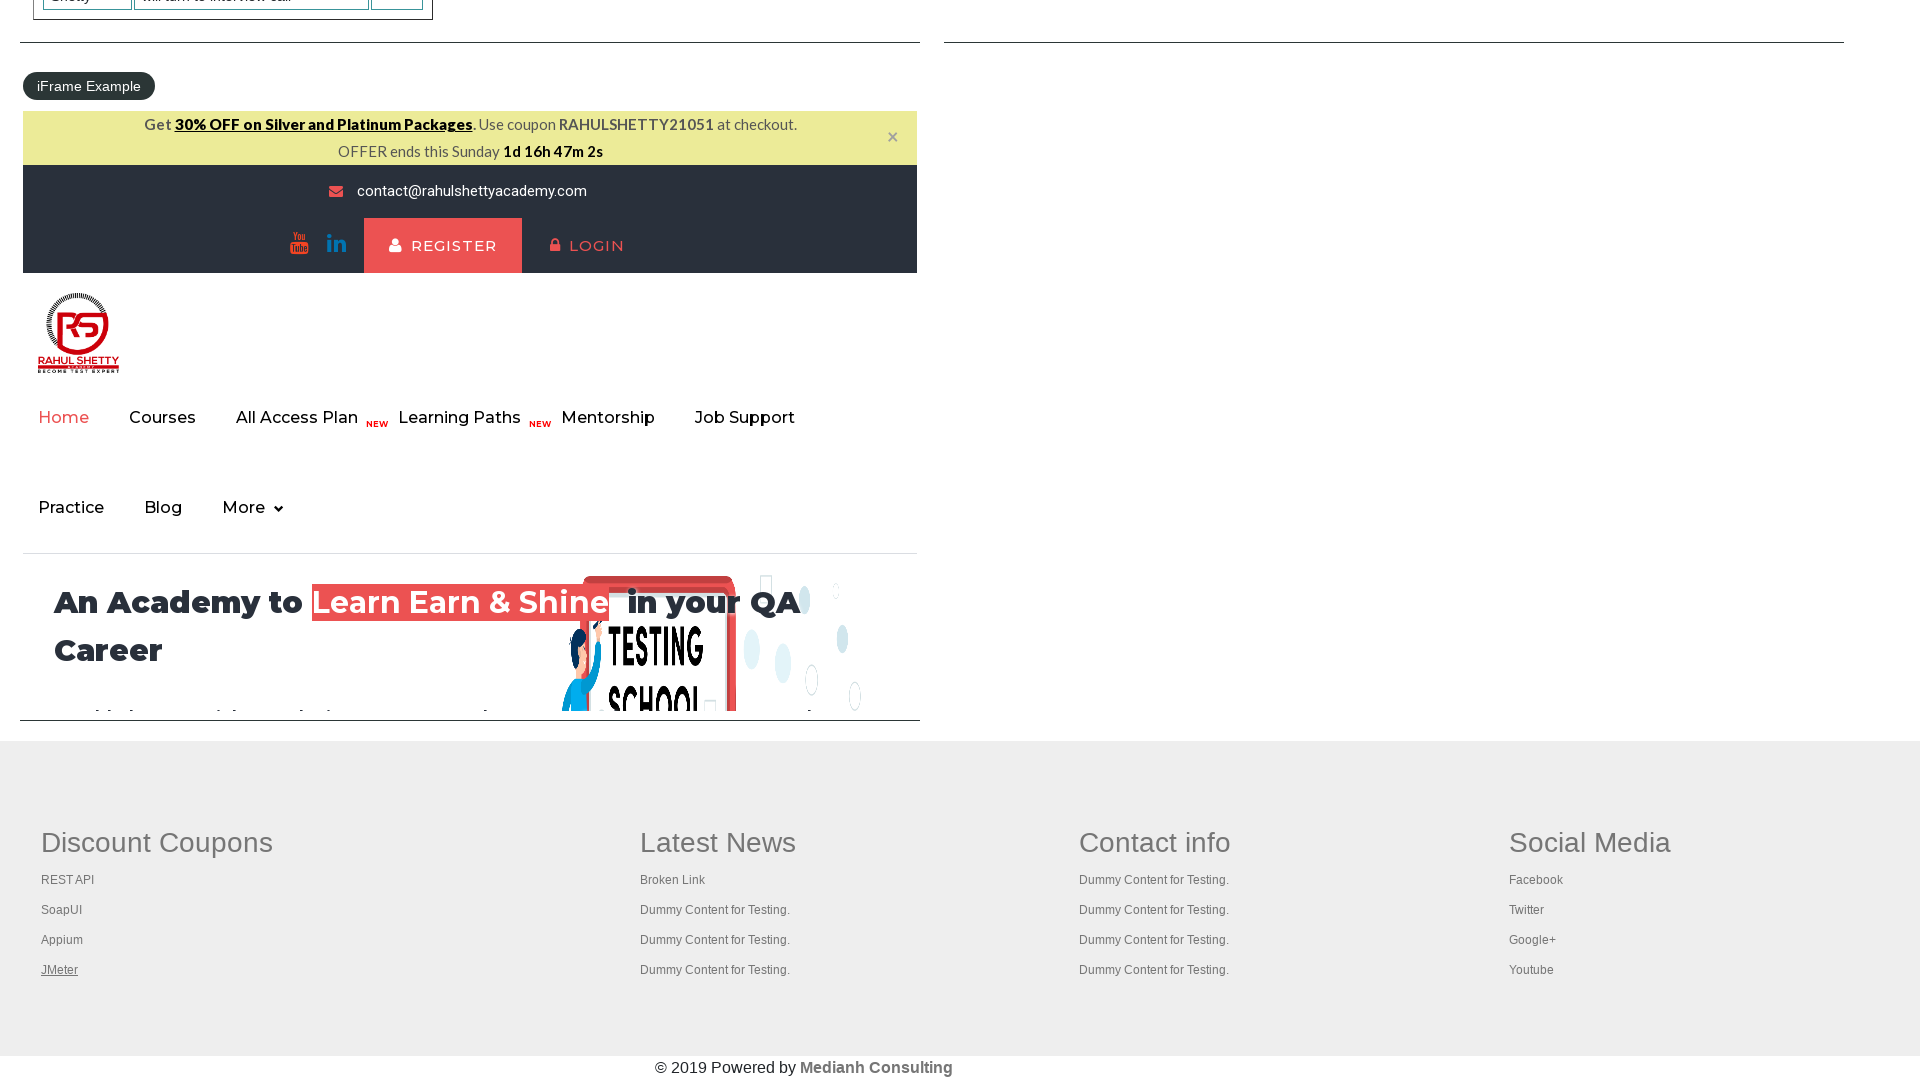

Tab loaded and ready (domcontentloaded)
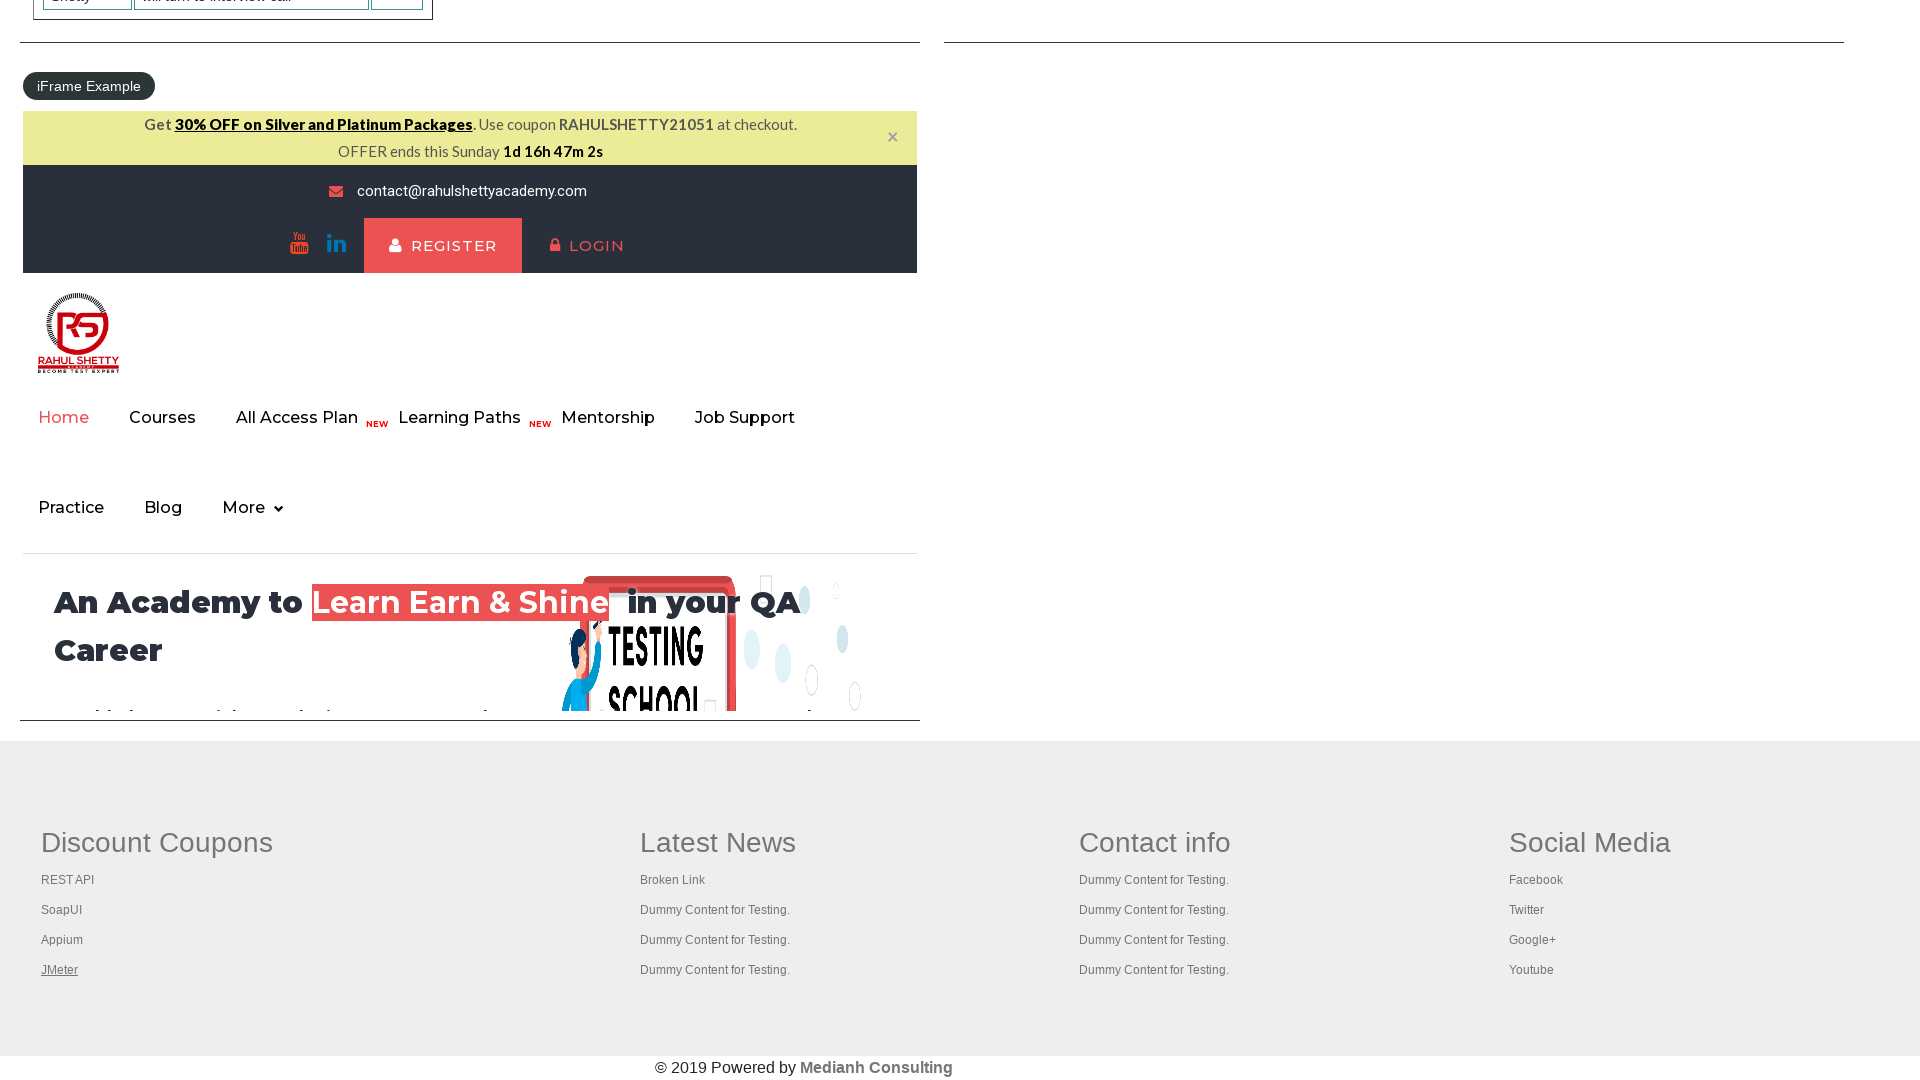

Brought tab to front
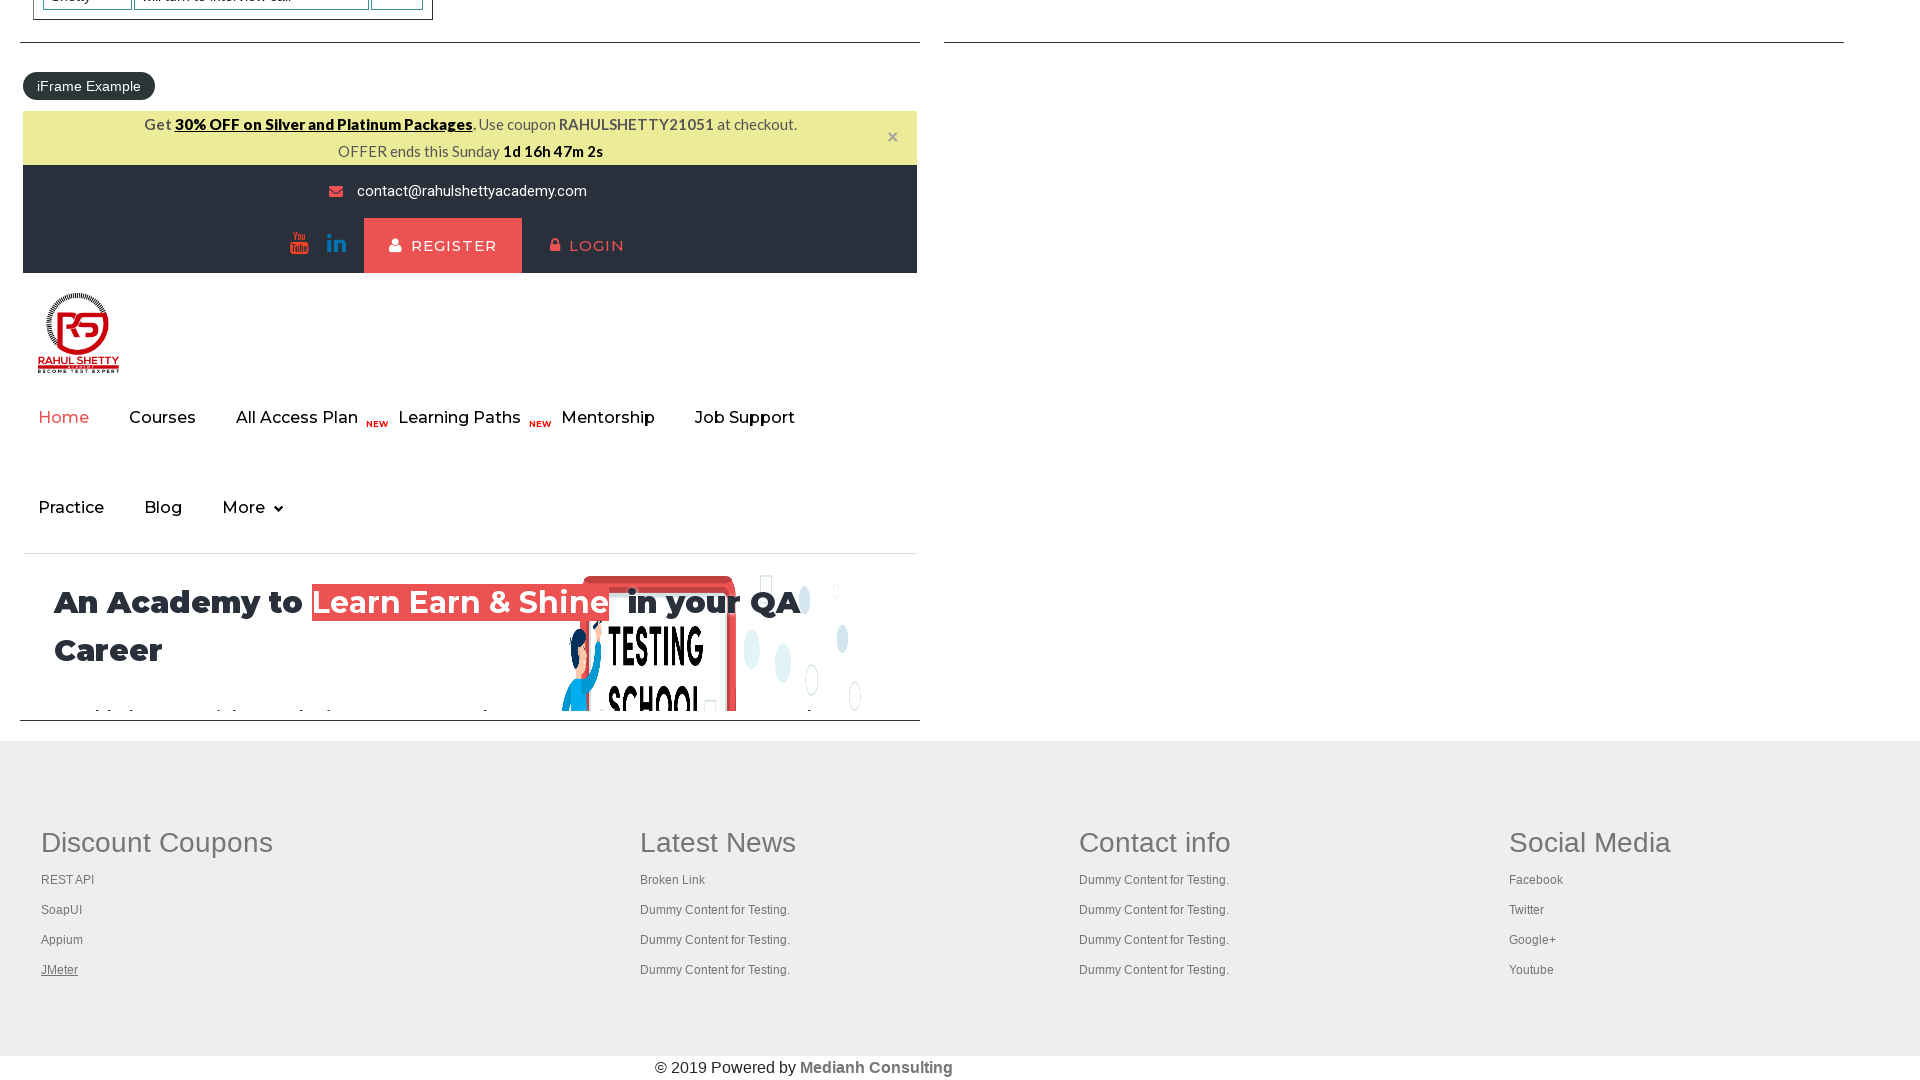

Tab loaded and ready (domcontentloaded)
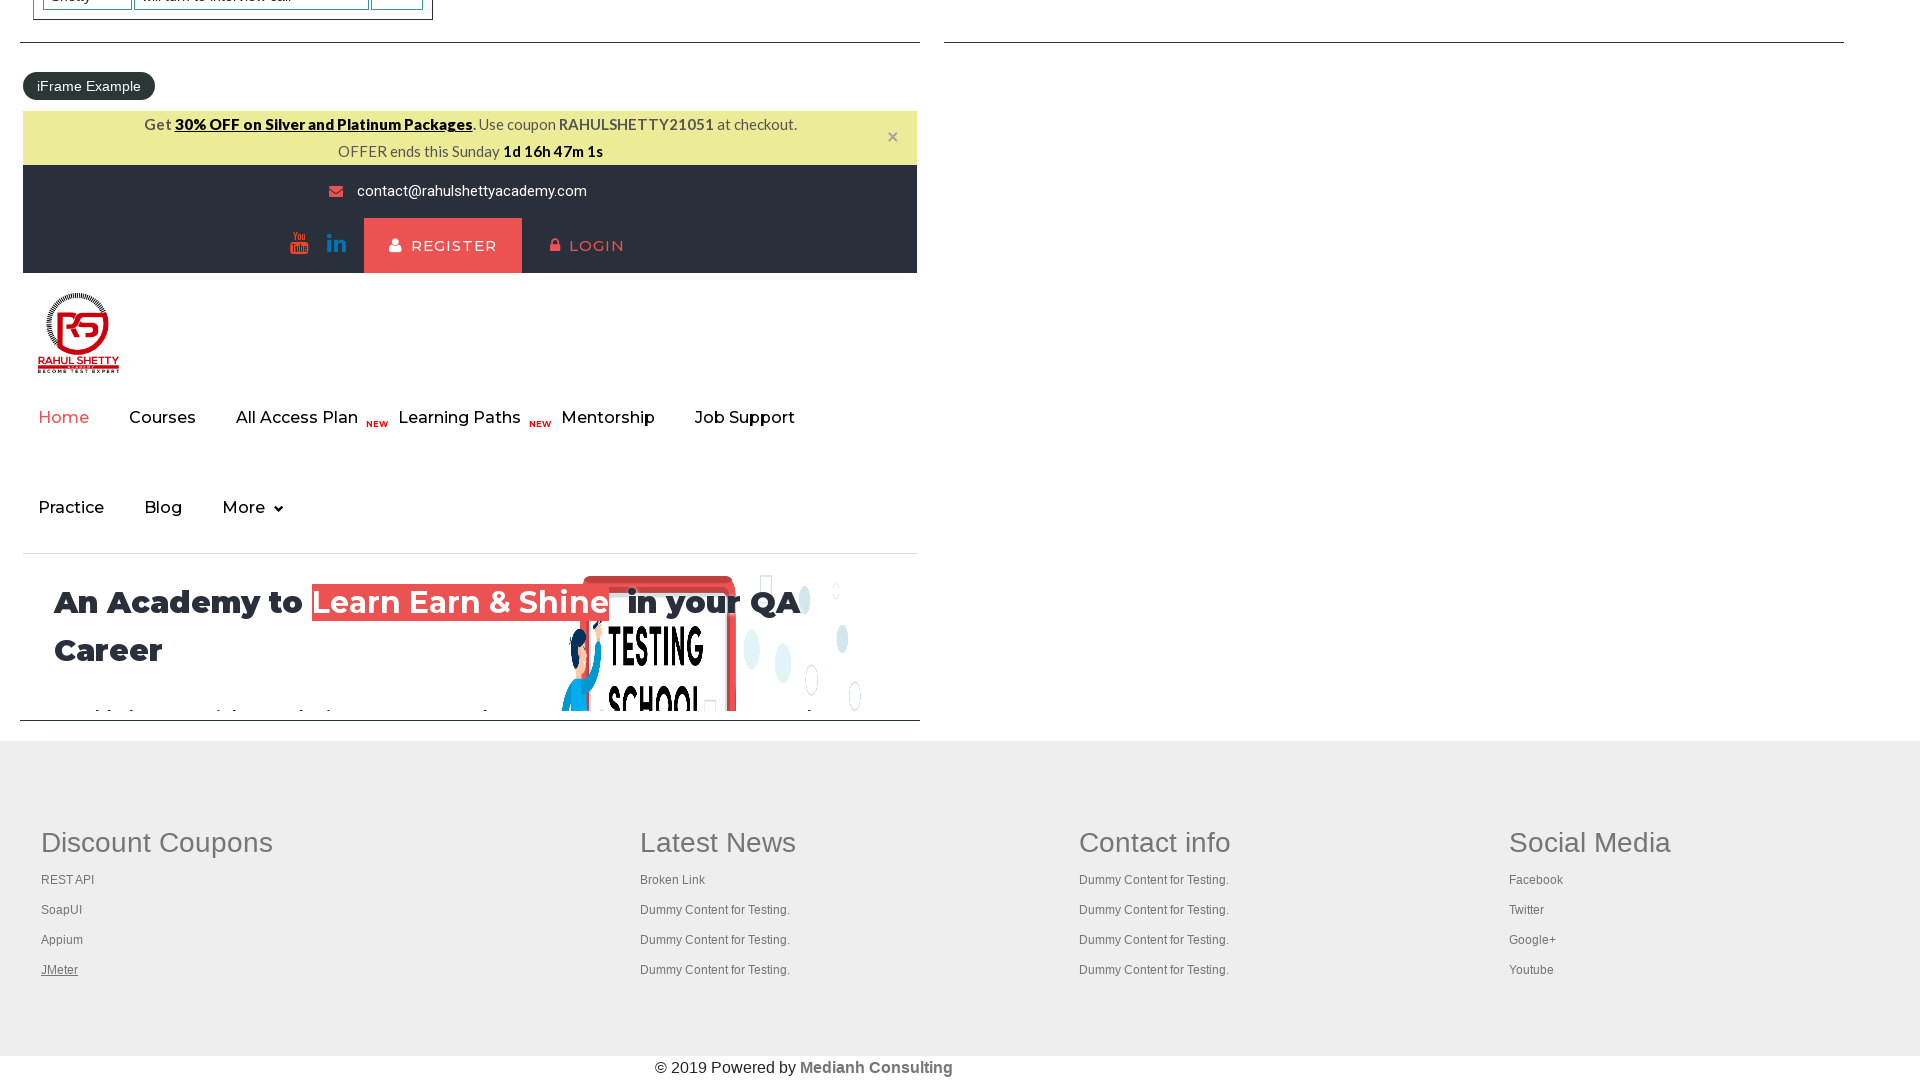

Brought tab to front
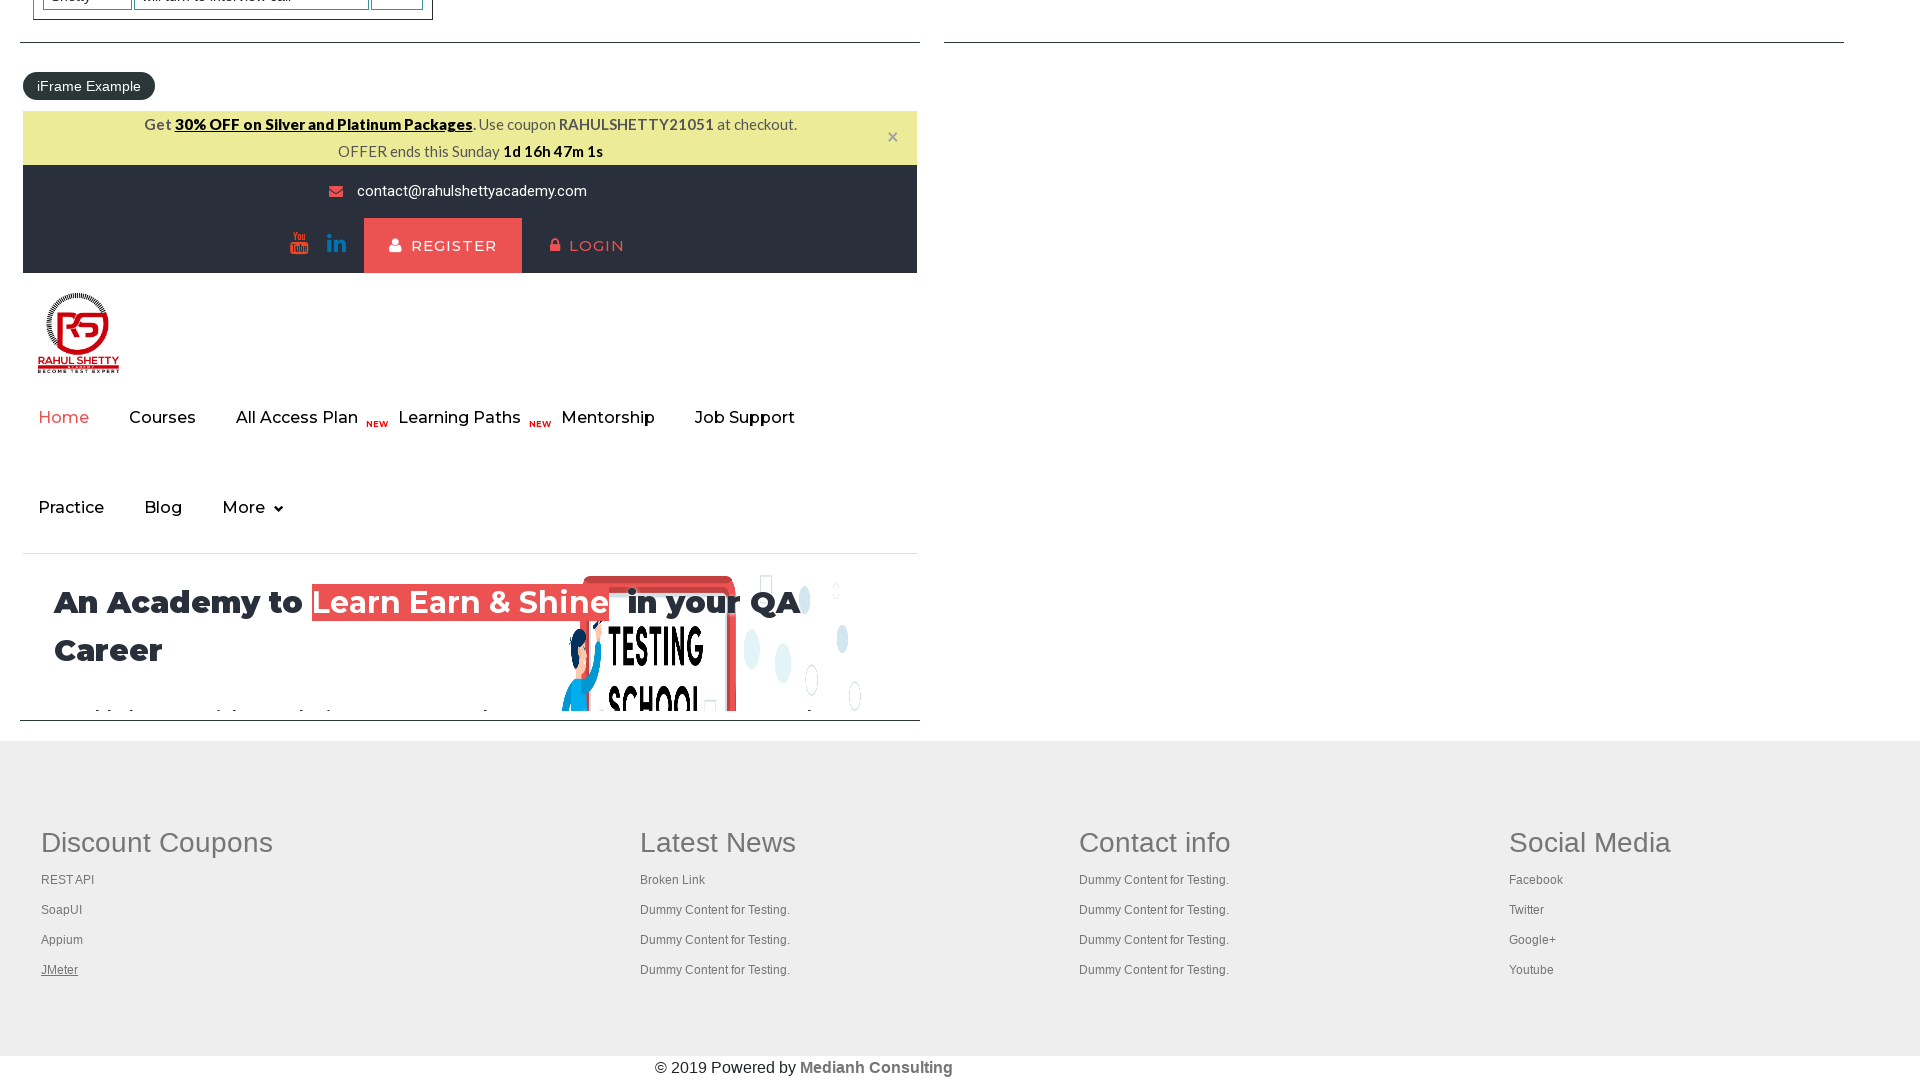

Tab loaded and ready (domcontentloaded)
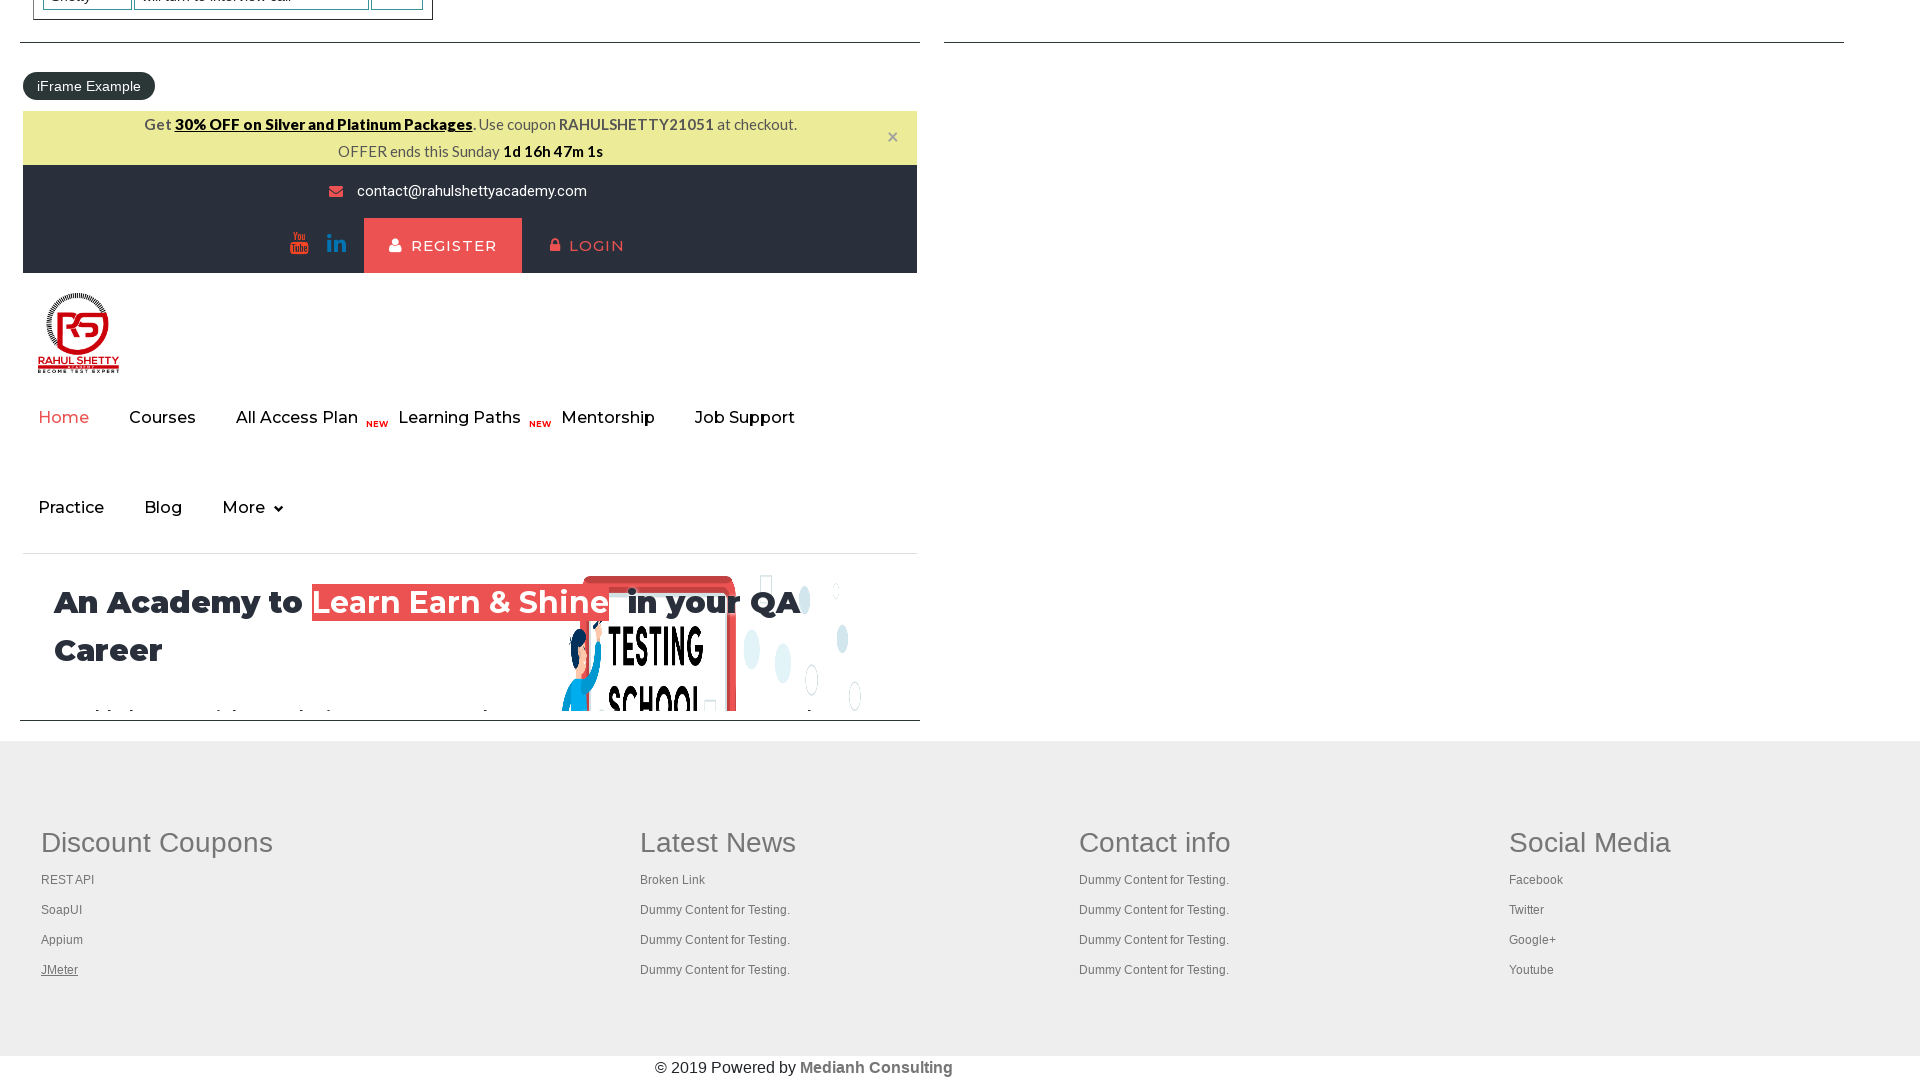

Brought tab to front
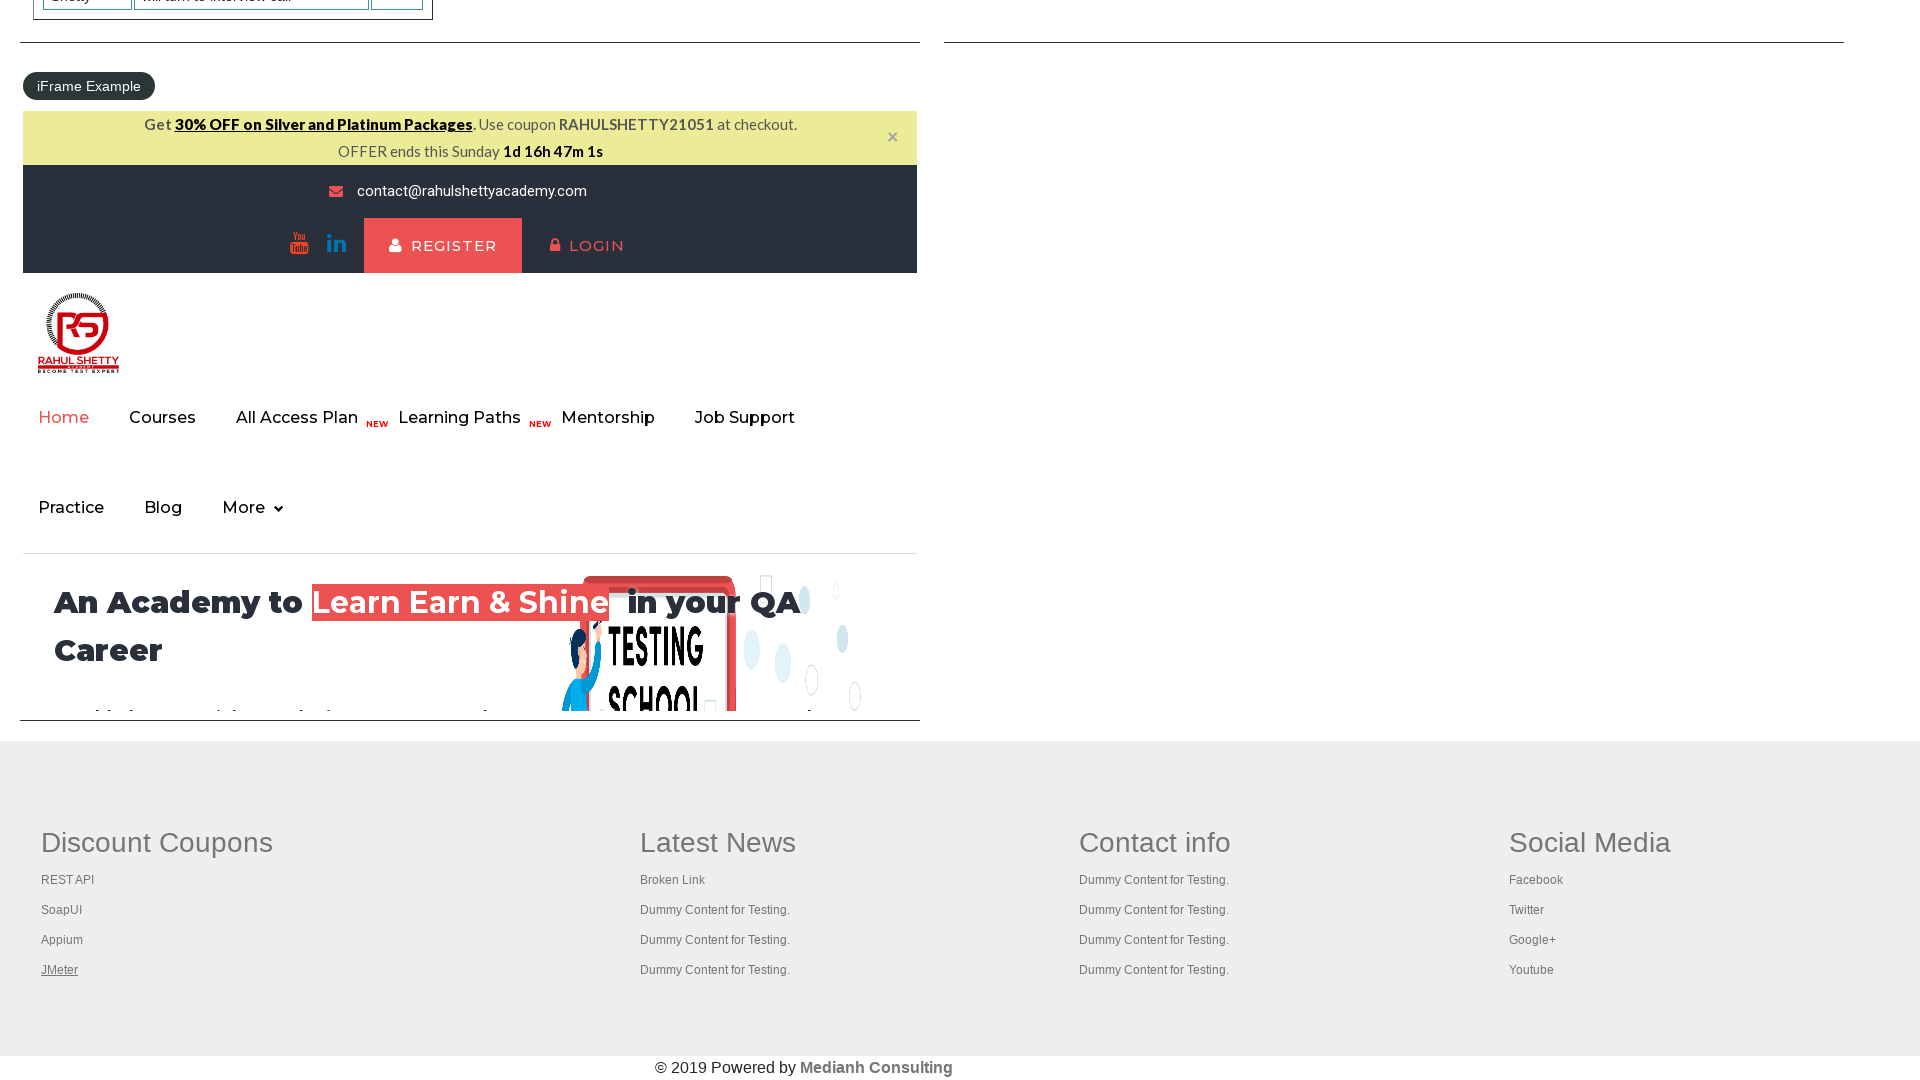

Tab loaded and ready (domcontentloaded)
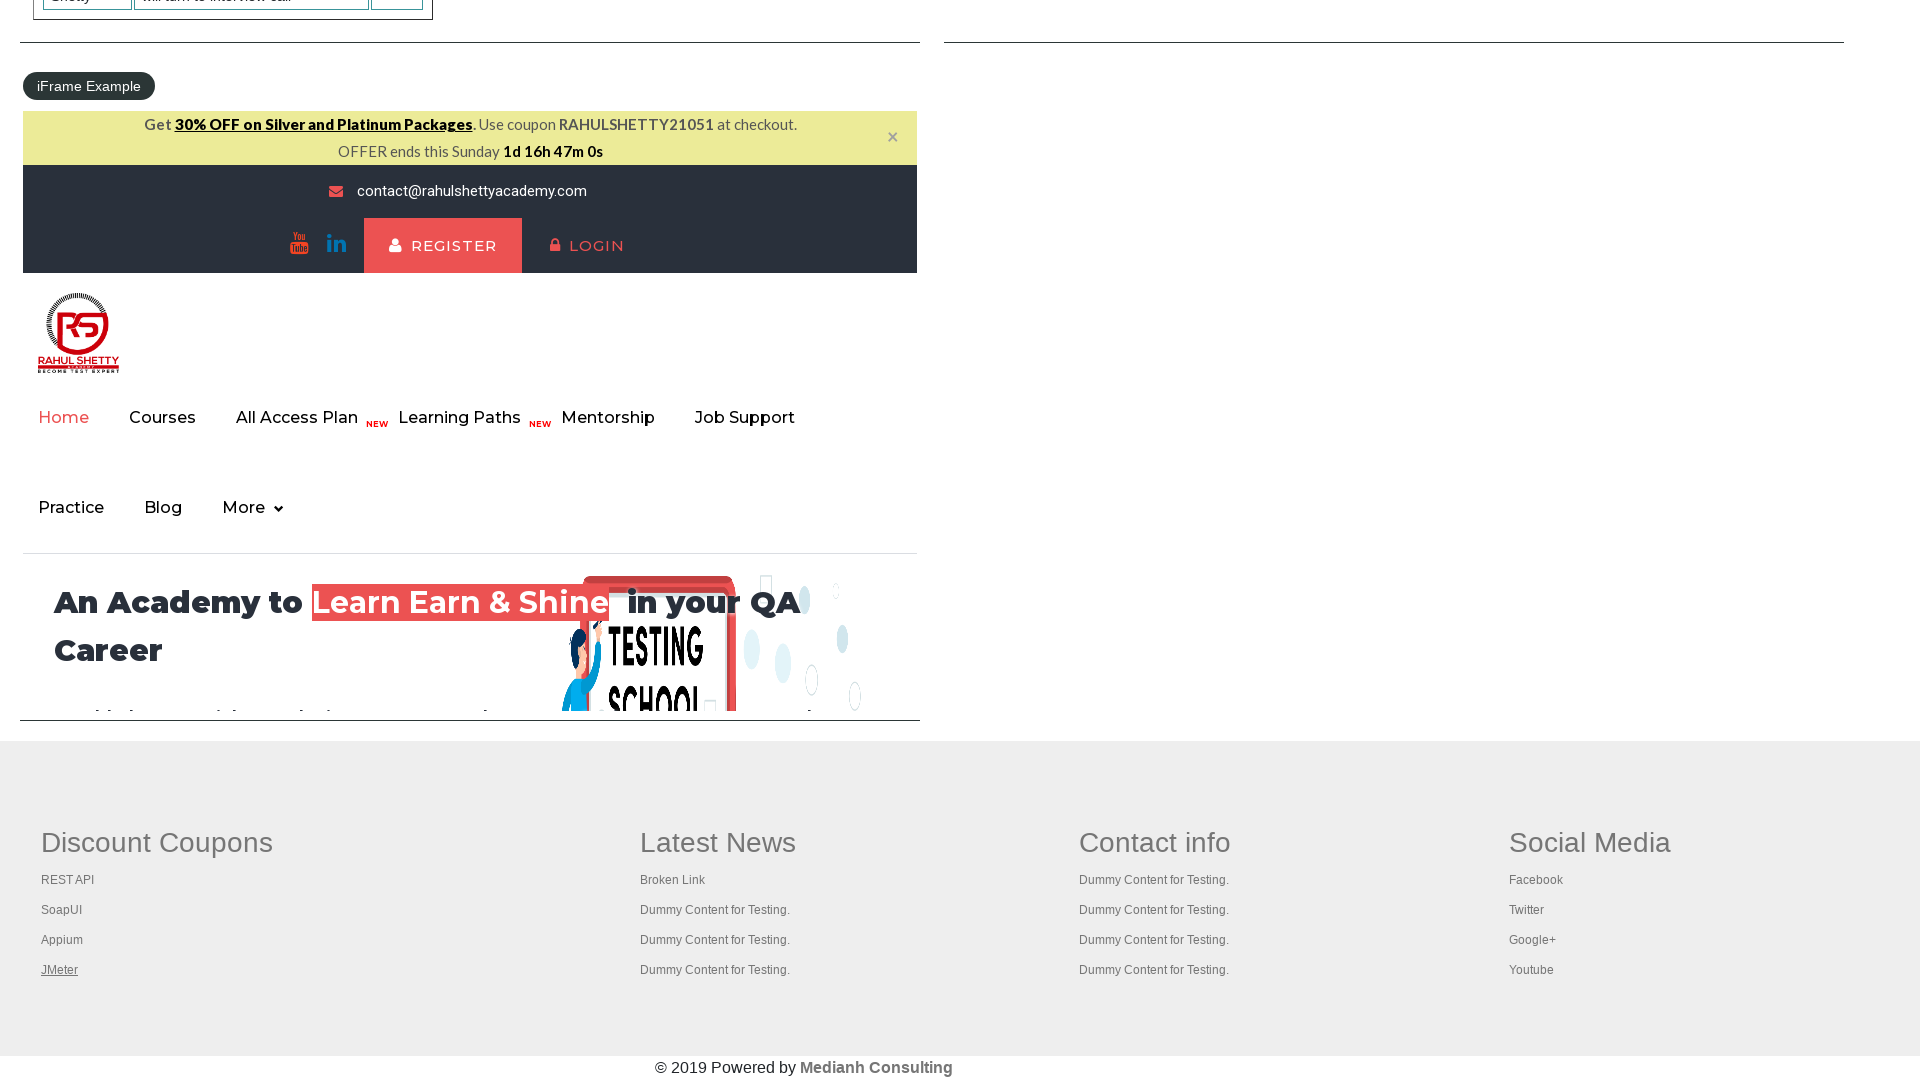

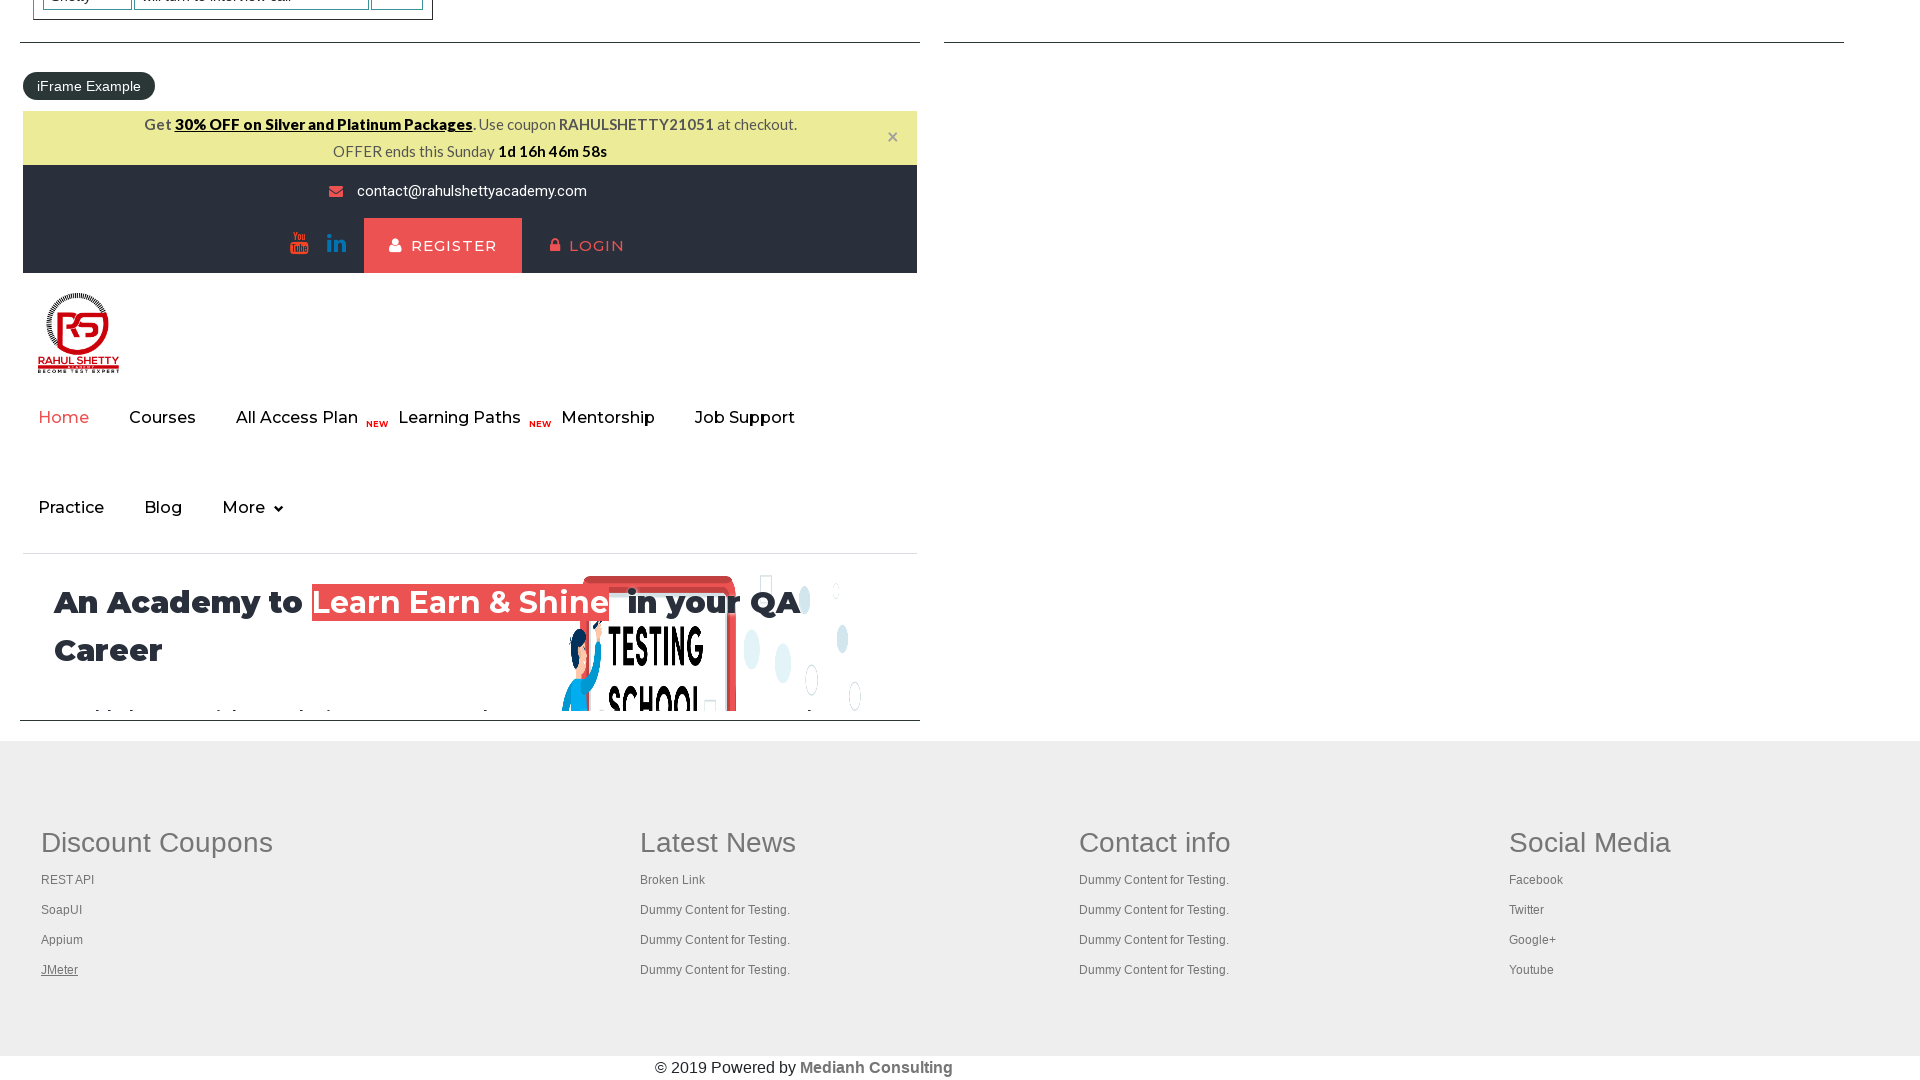